Tests keyboard navigation and mouse interactions by hovering over a "Selenium Practice" link, pressing arrow down 8 times to navigate through menu options, and then double-clicking on the selected item.

Starting URL: https://www.hyrtutorials.com/p/window-handles-practice.html#

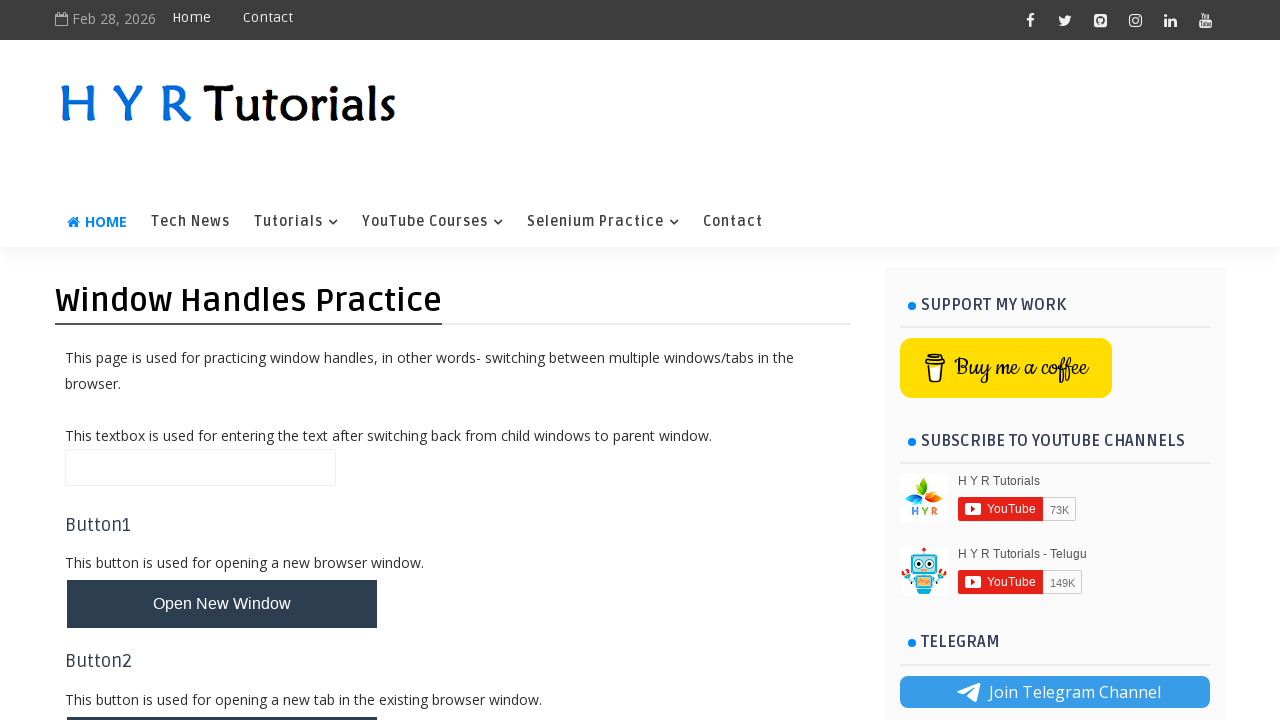

Set viewport size to 1920x1080
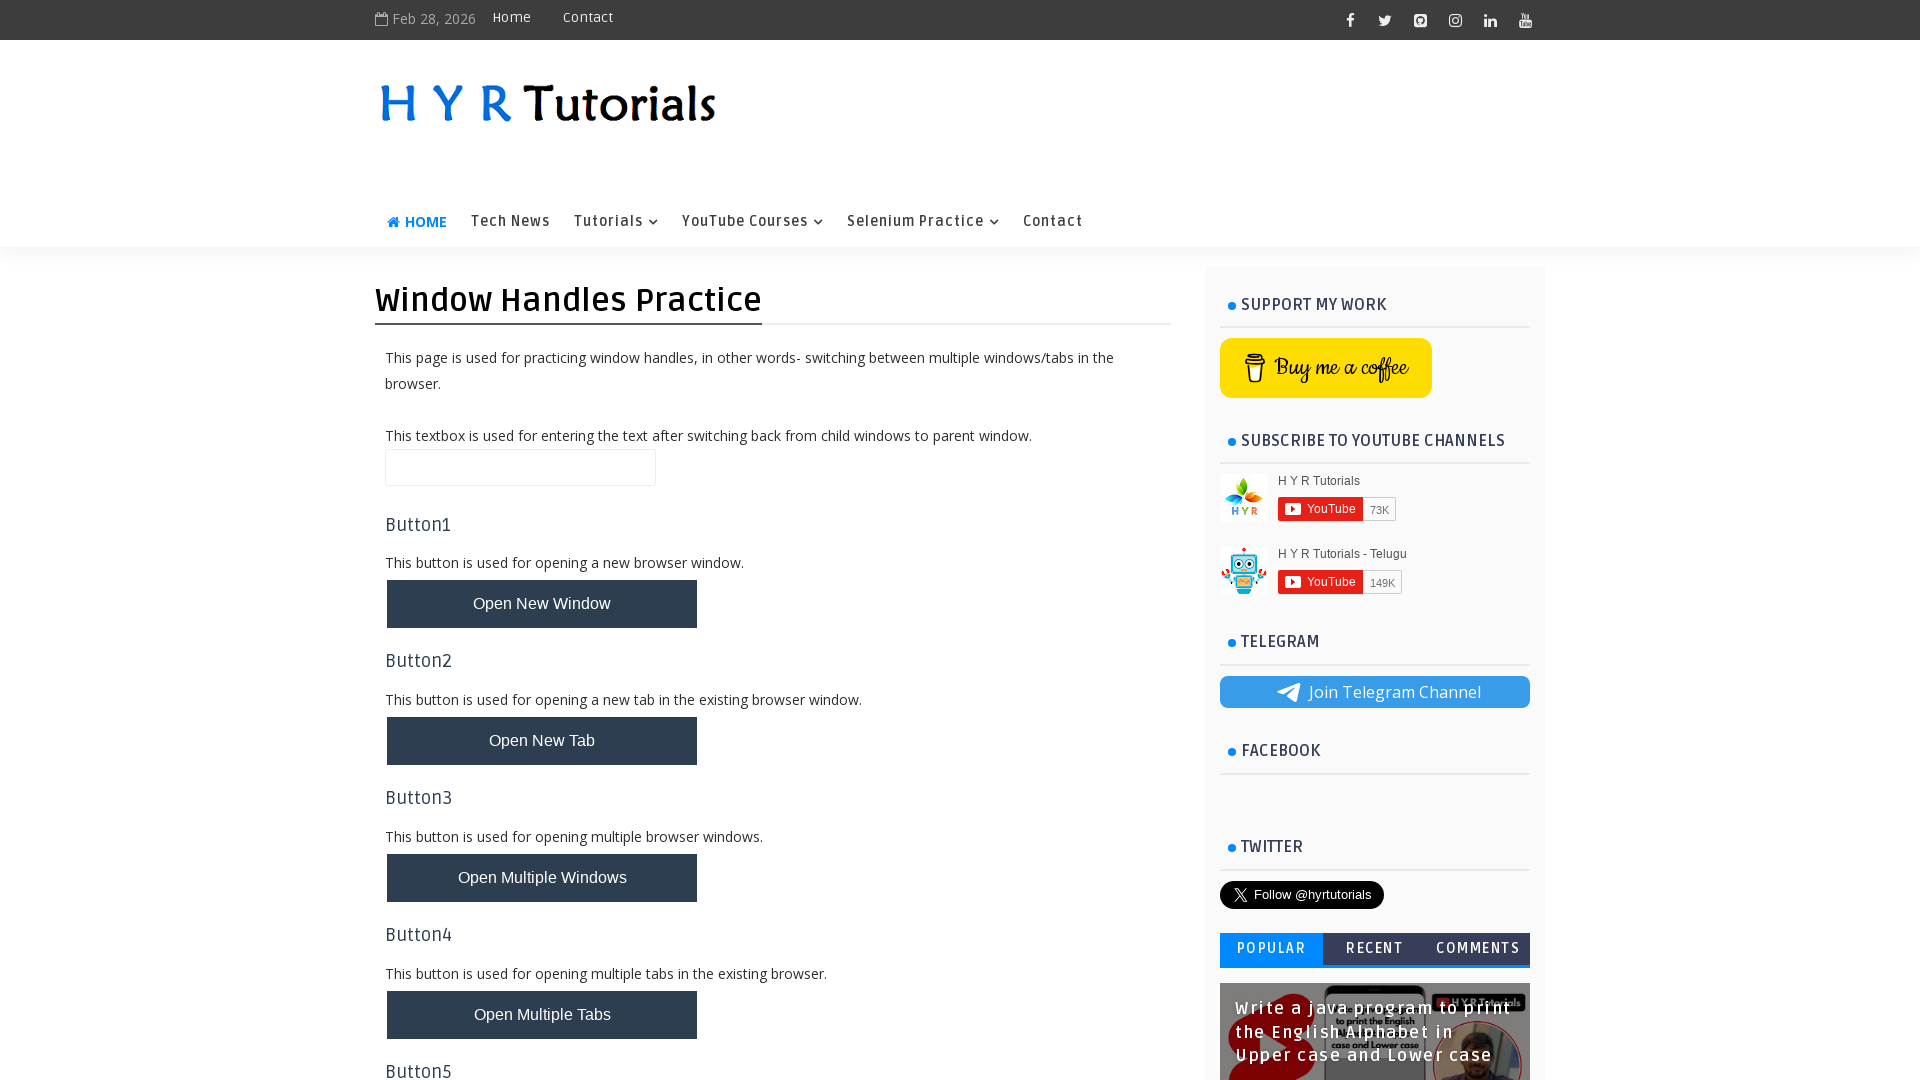

Hovered over 'Selenium Practice' link at (923, 222) on xpath=//a[text()='Selenium Practice']
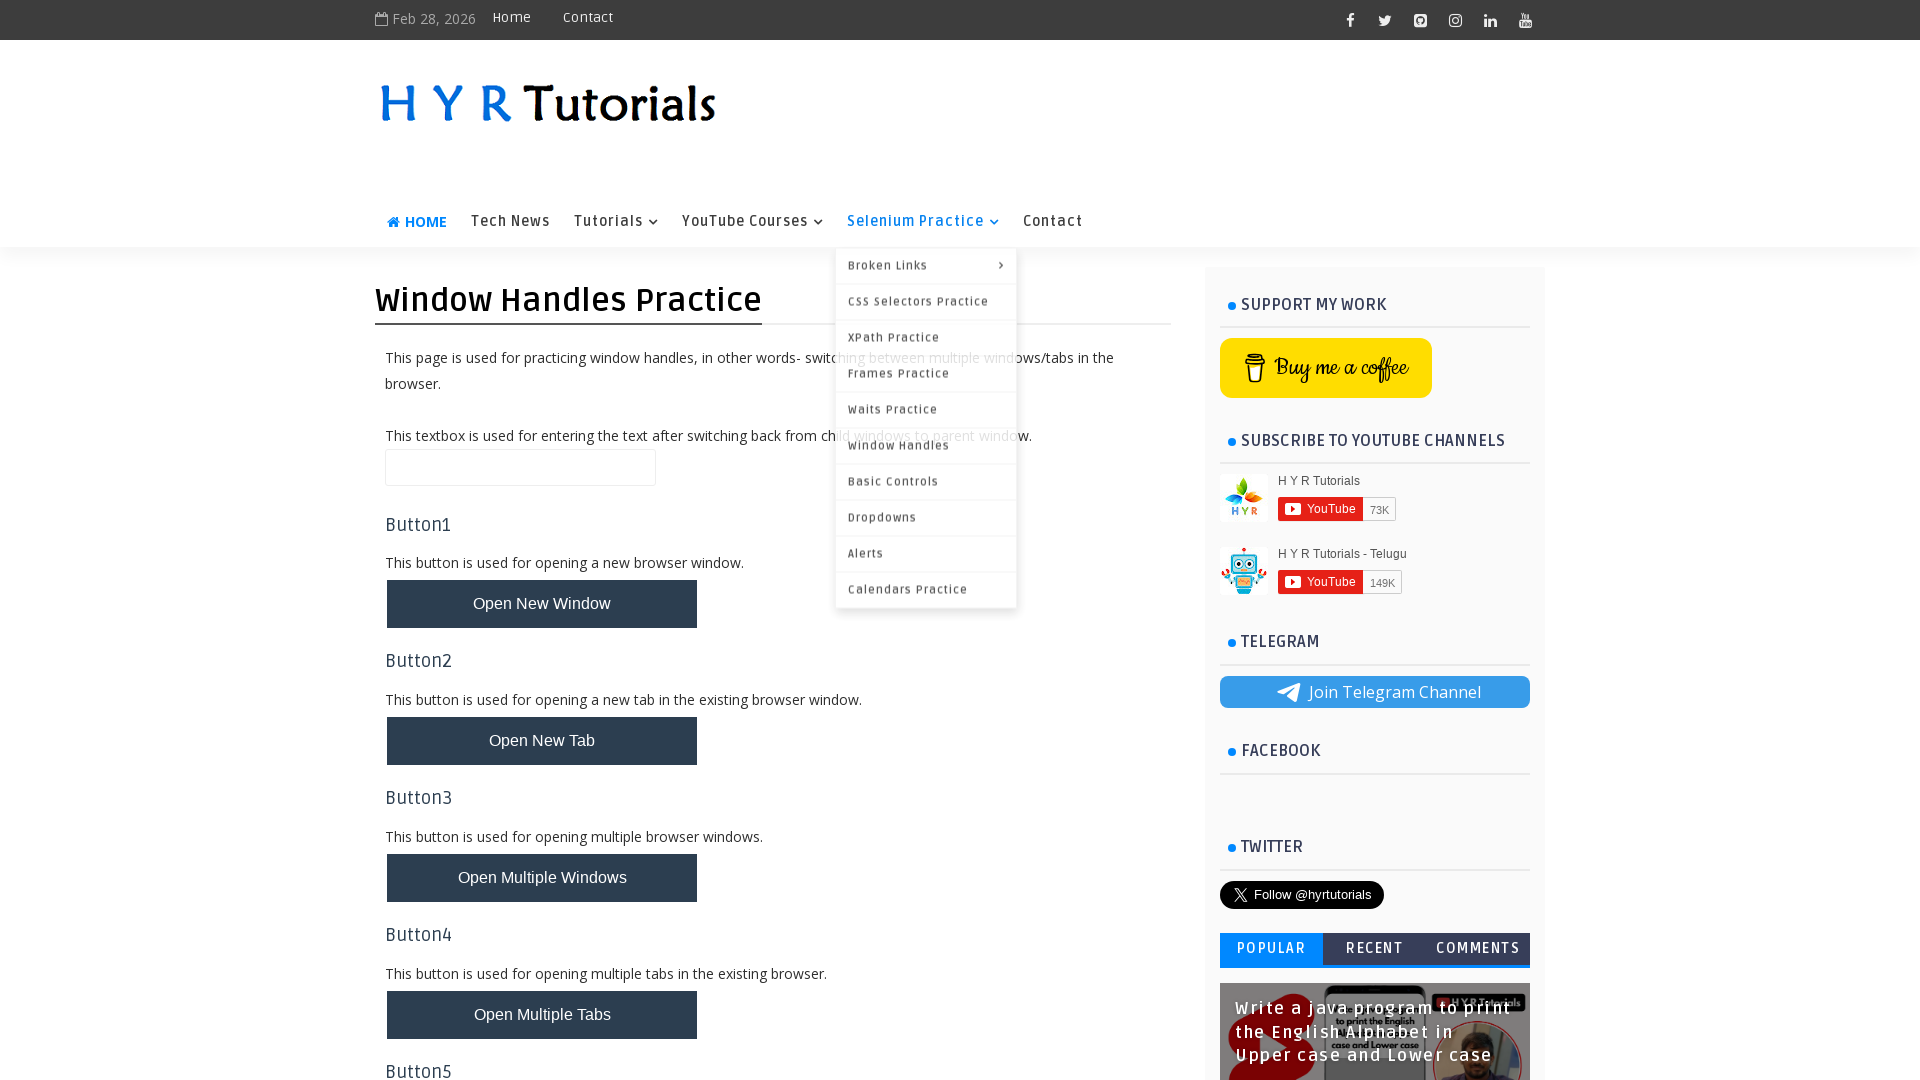

Waited 2 seconds for dropdown menu to appear
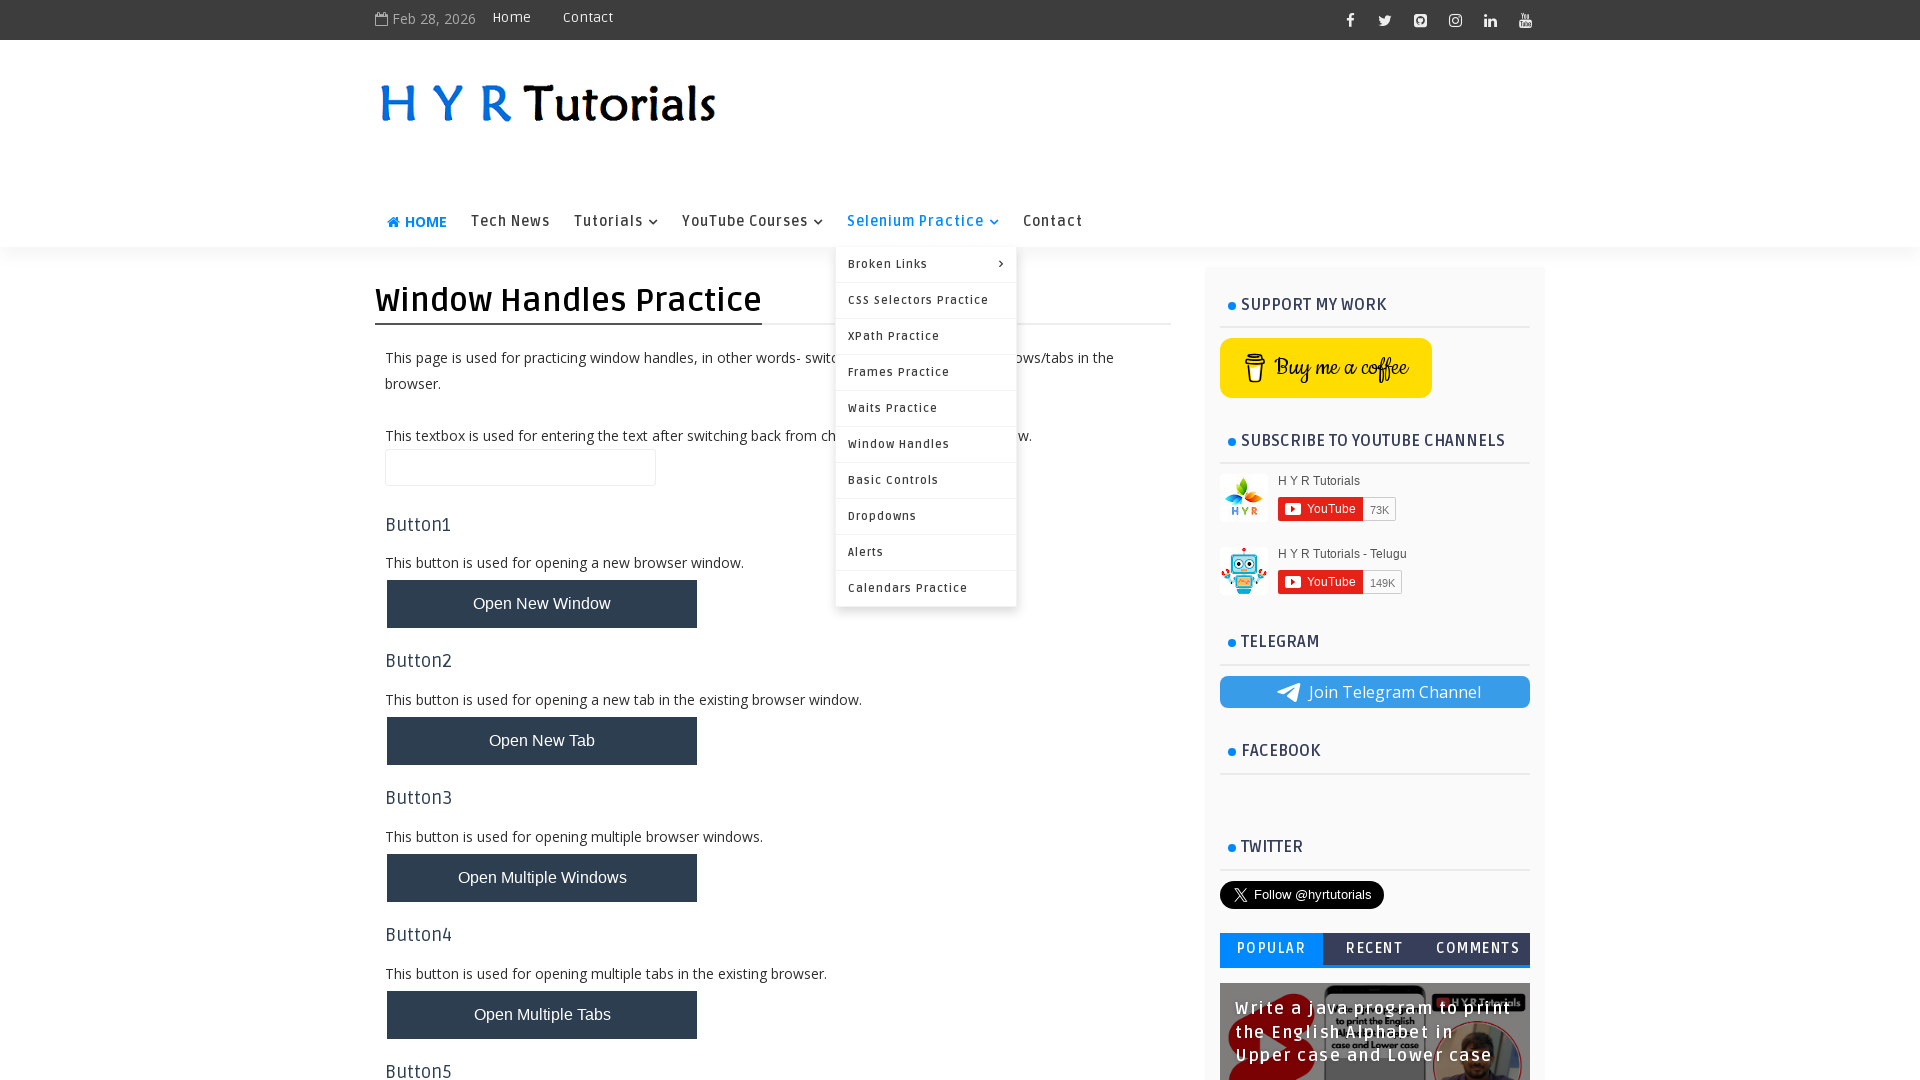

Pressed ArrowDown key (iteration 1/8)
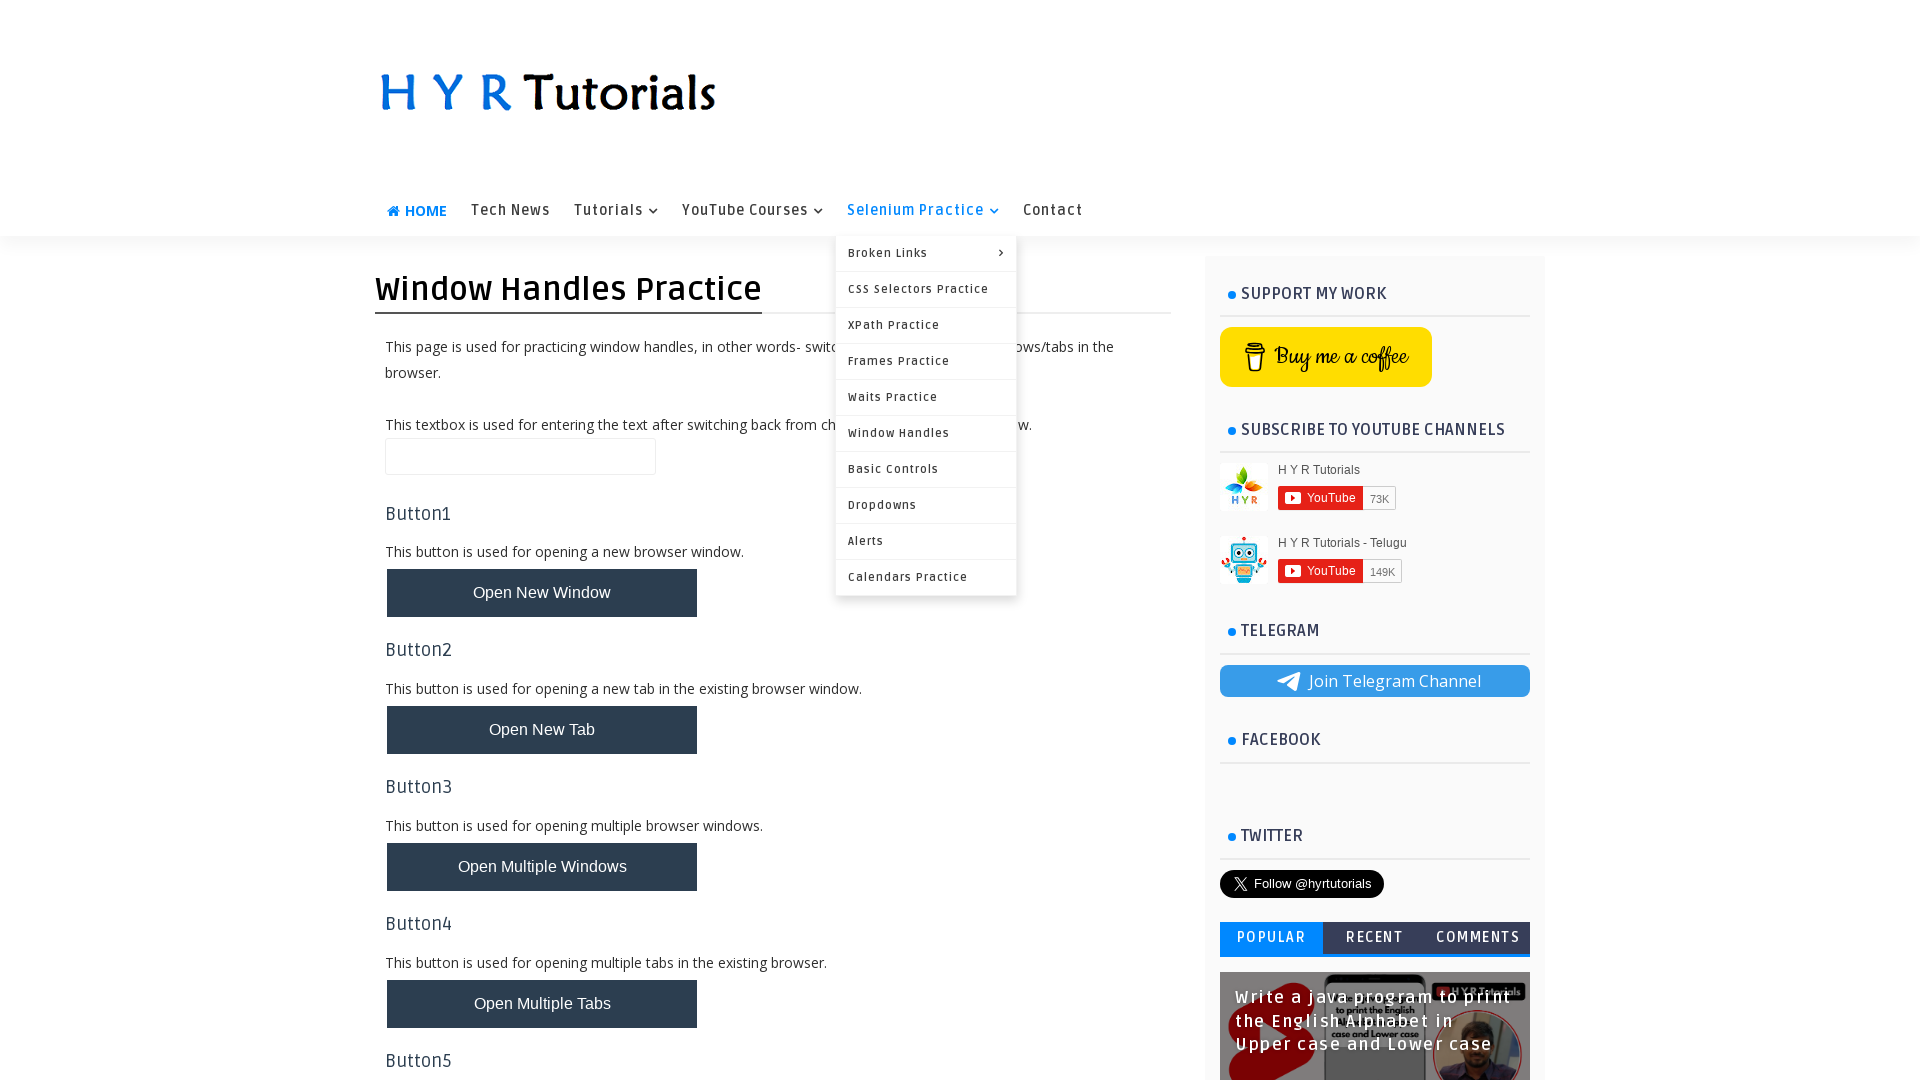

Waited 500ms after ArrowDown press (iteration 1/8)
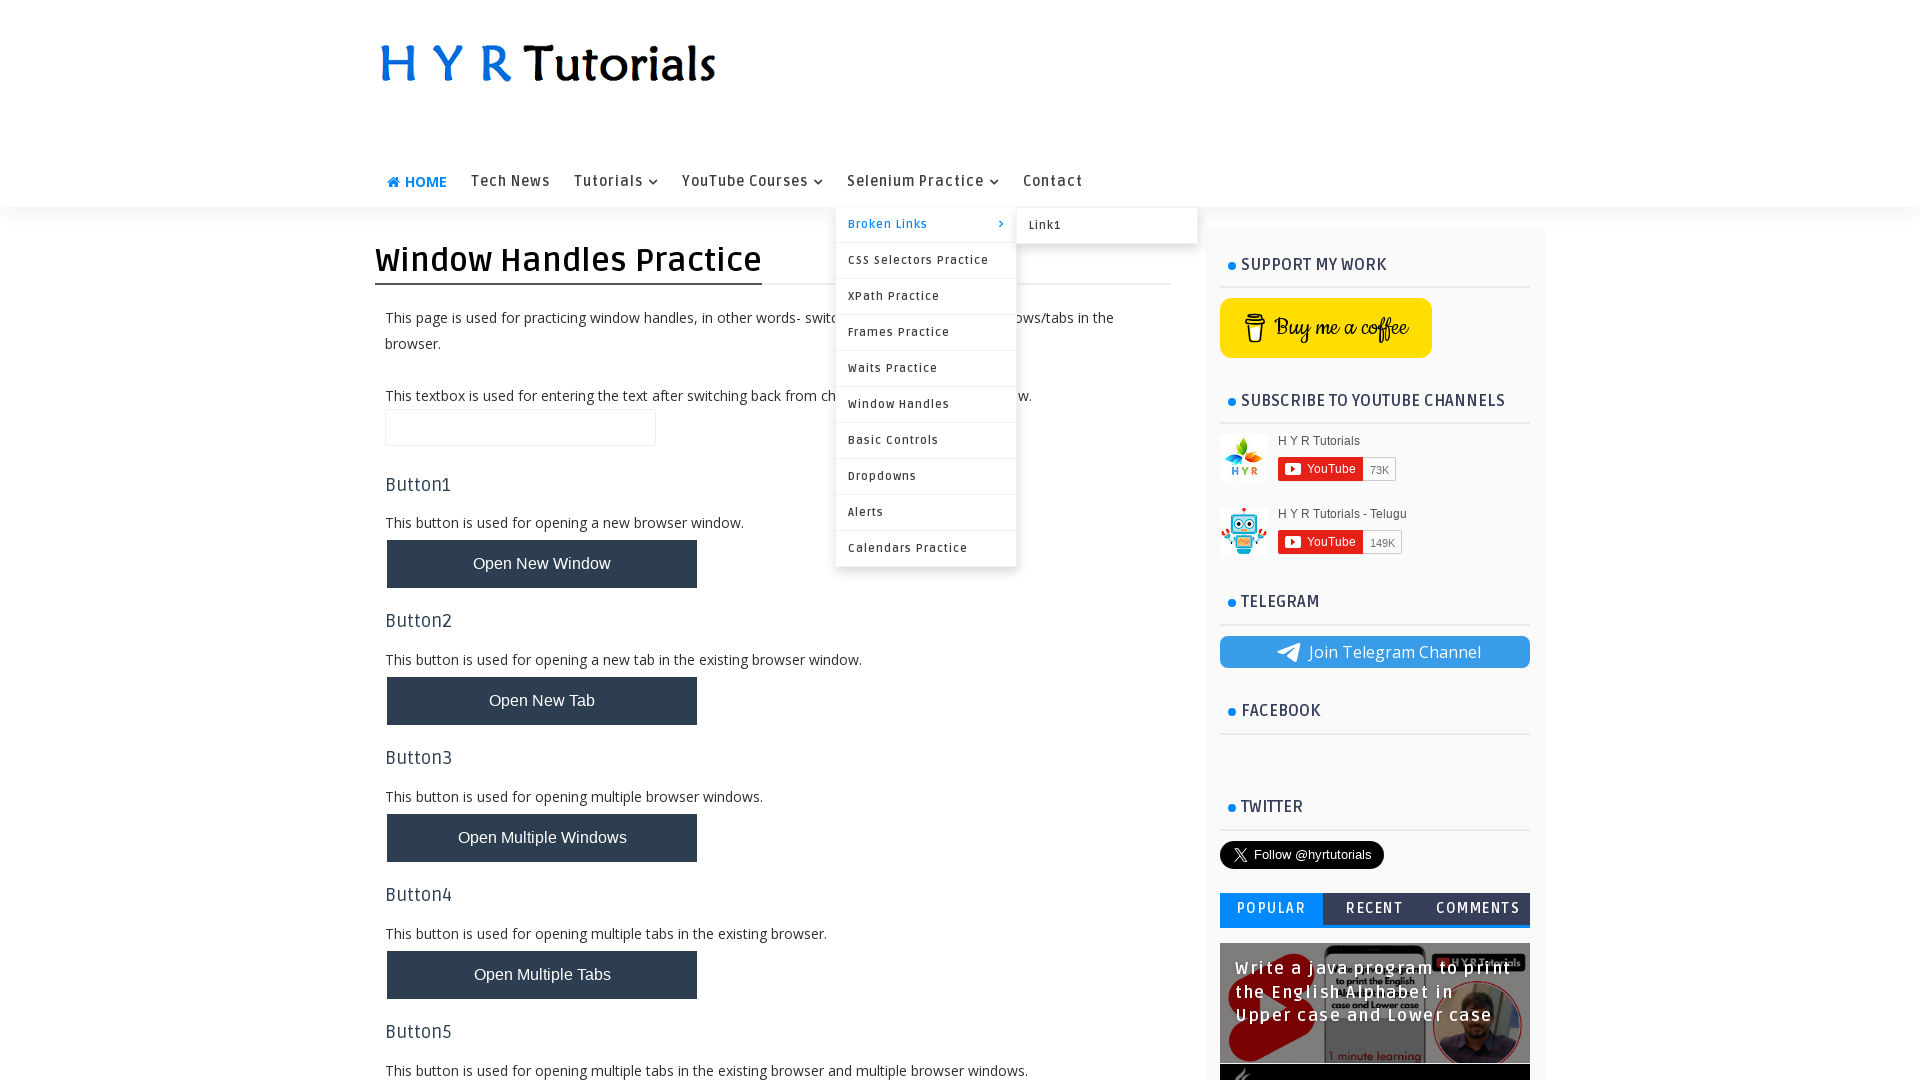

Pressed ArrowDown key (iteration 2/8)
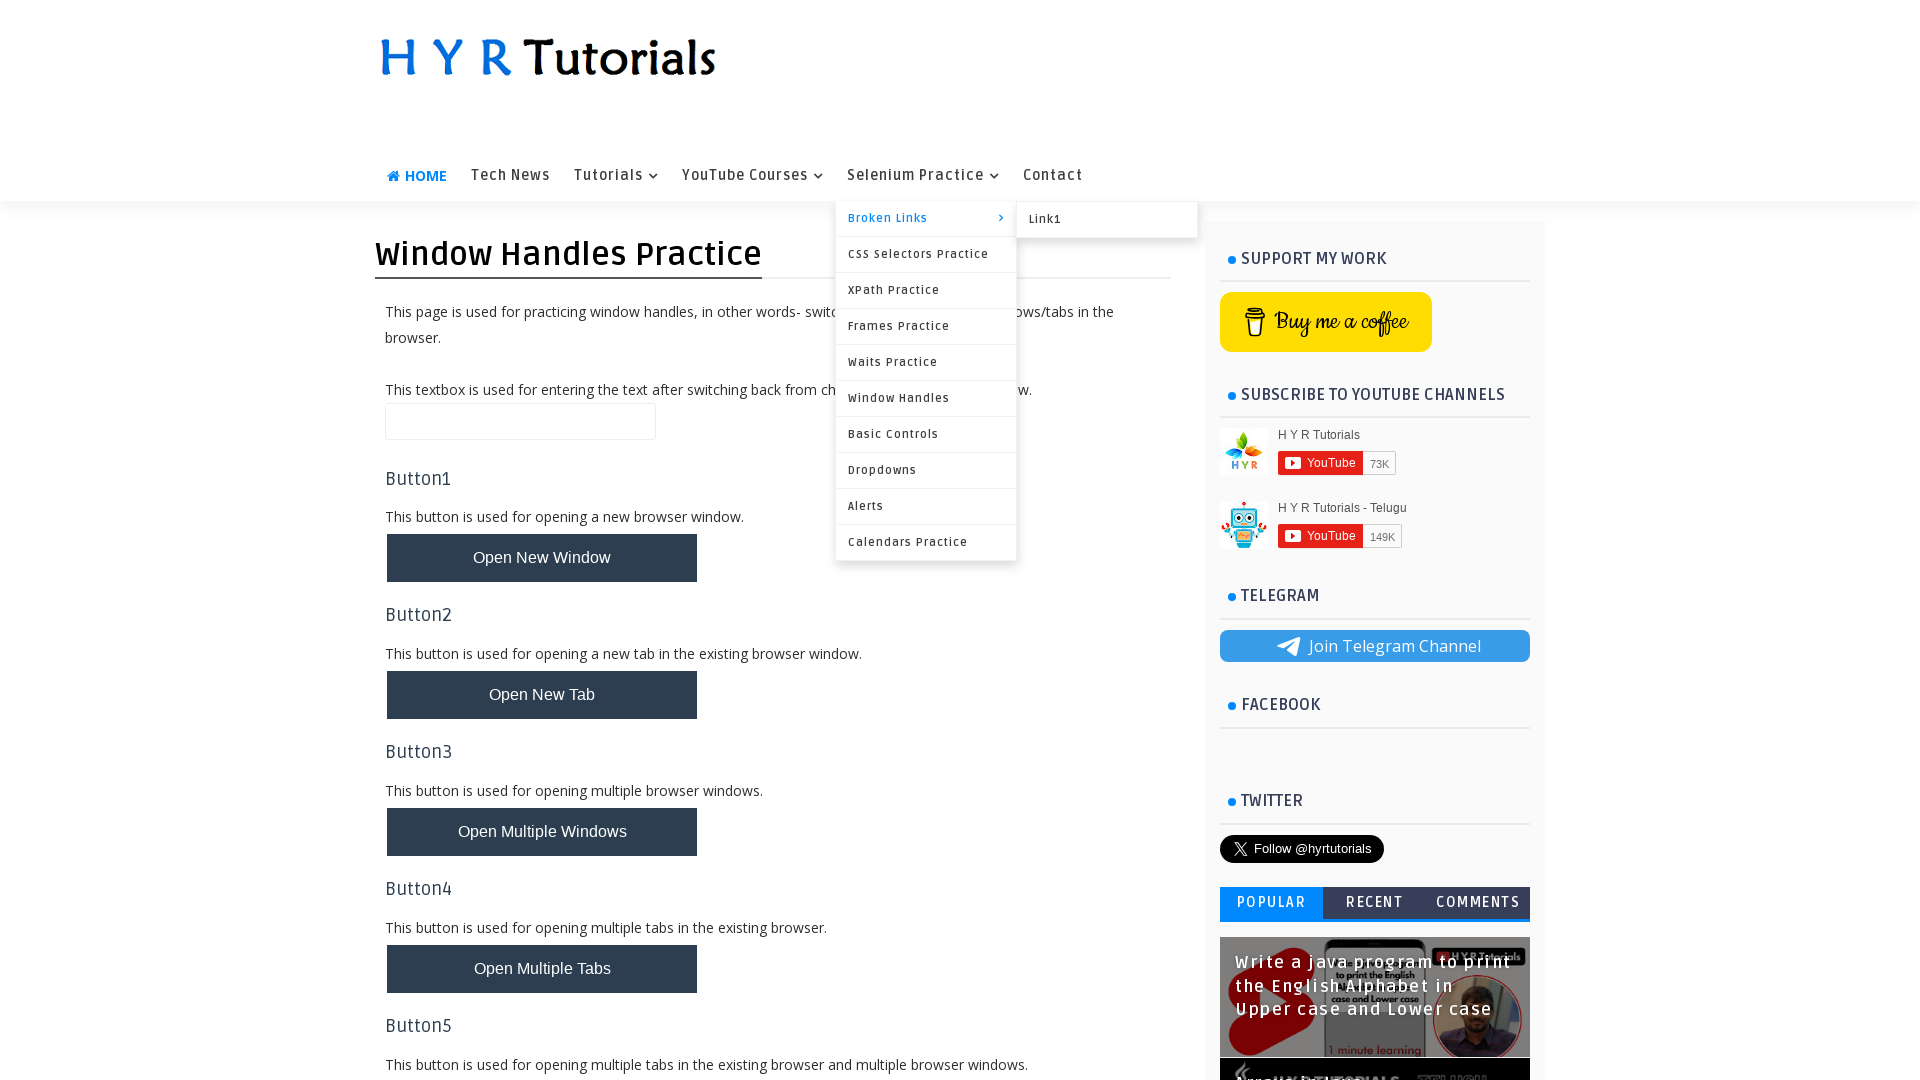

Waited 500ms after ArrowDown press (iteration 2/8)
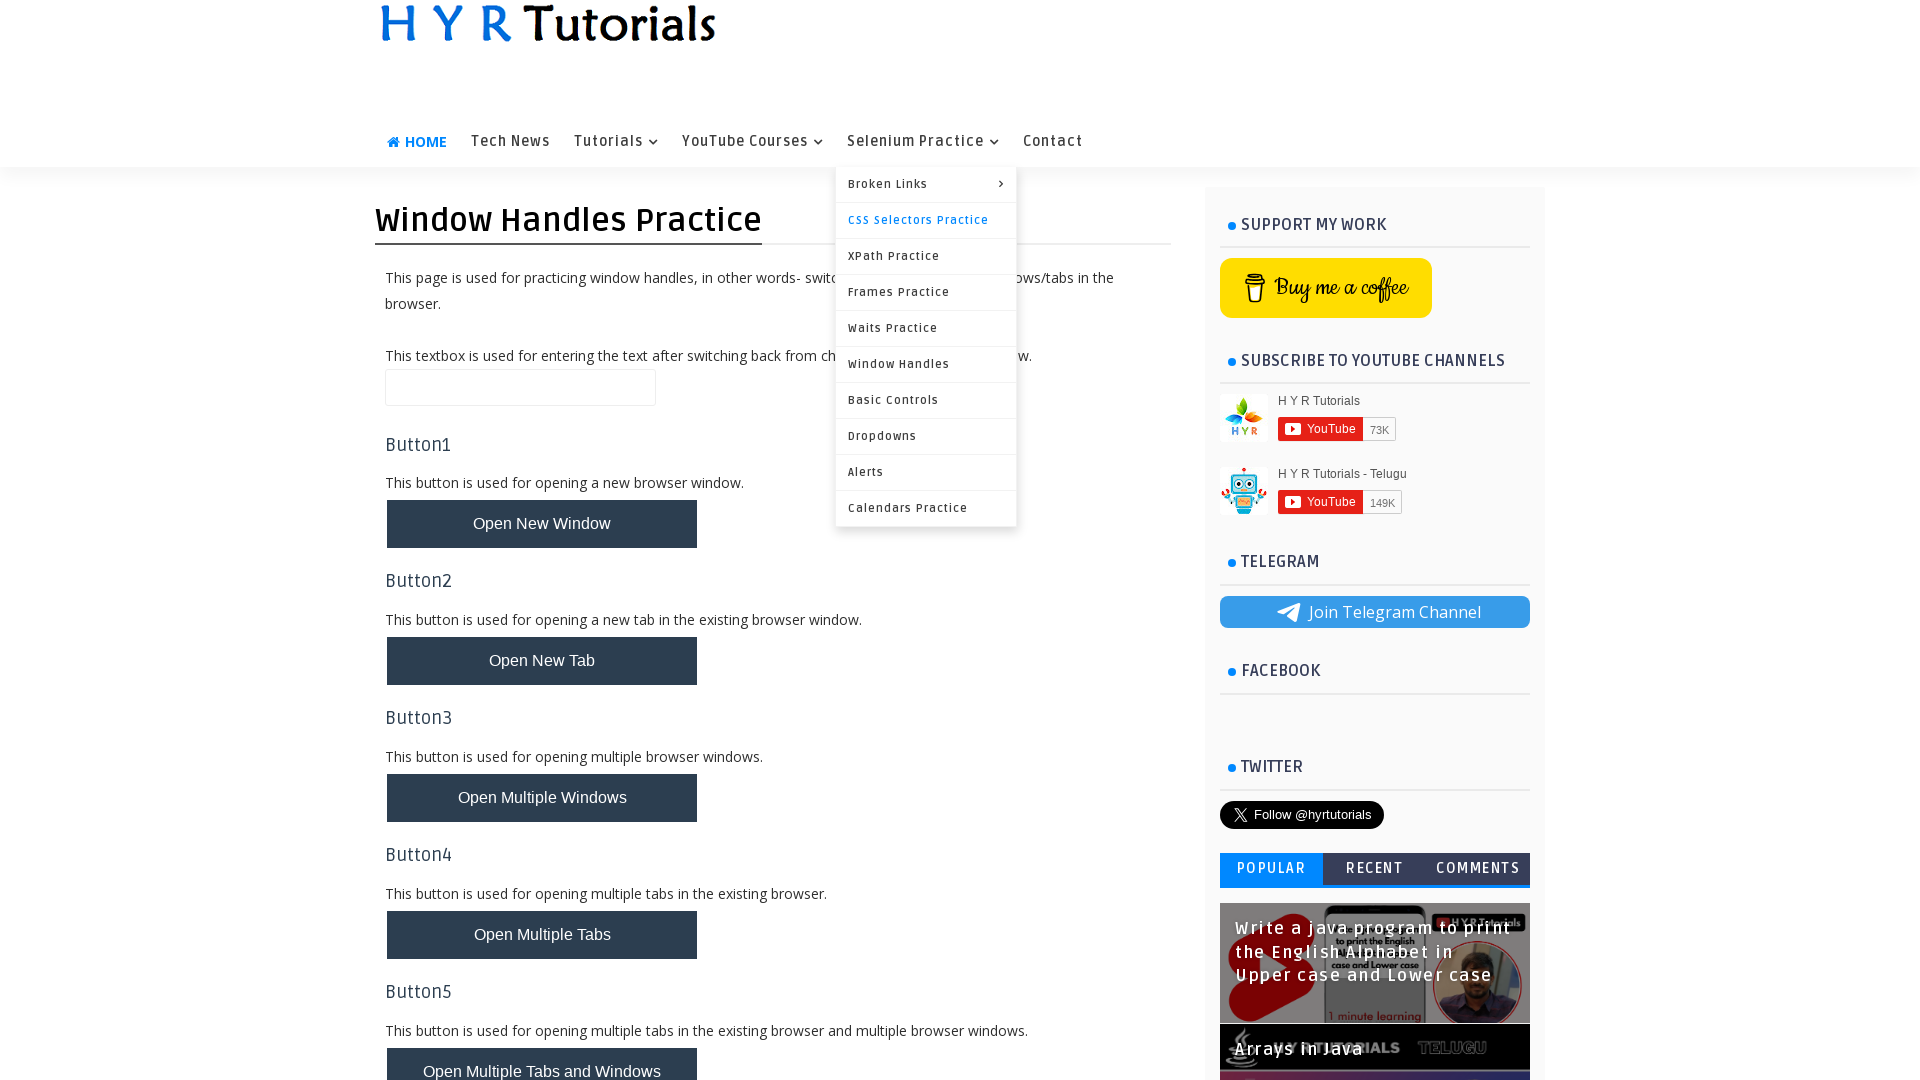

Pressed ArrowDown key (iteration 3/8)
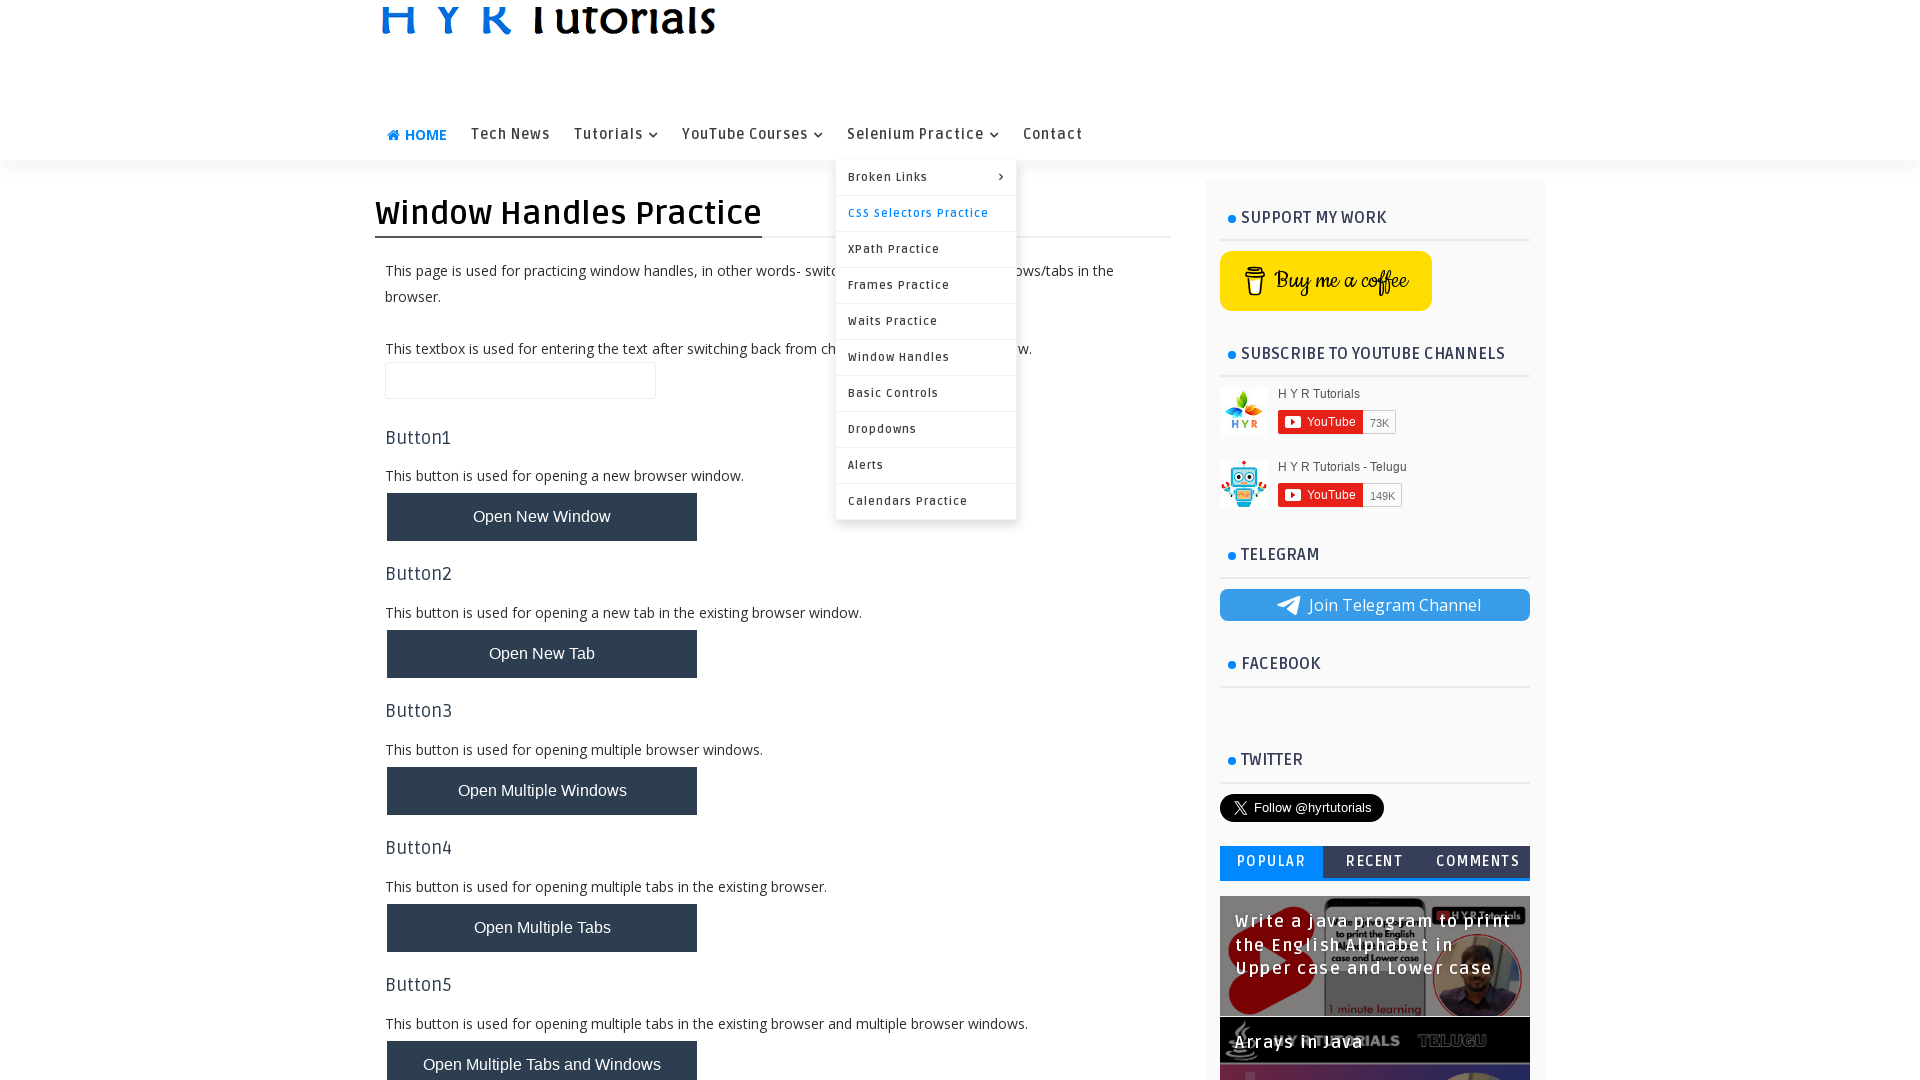

Waited 500ms after ArrowDown press (iteration 3/8)
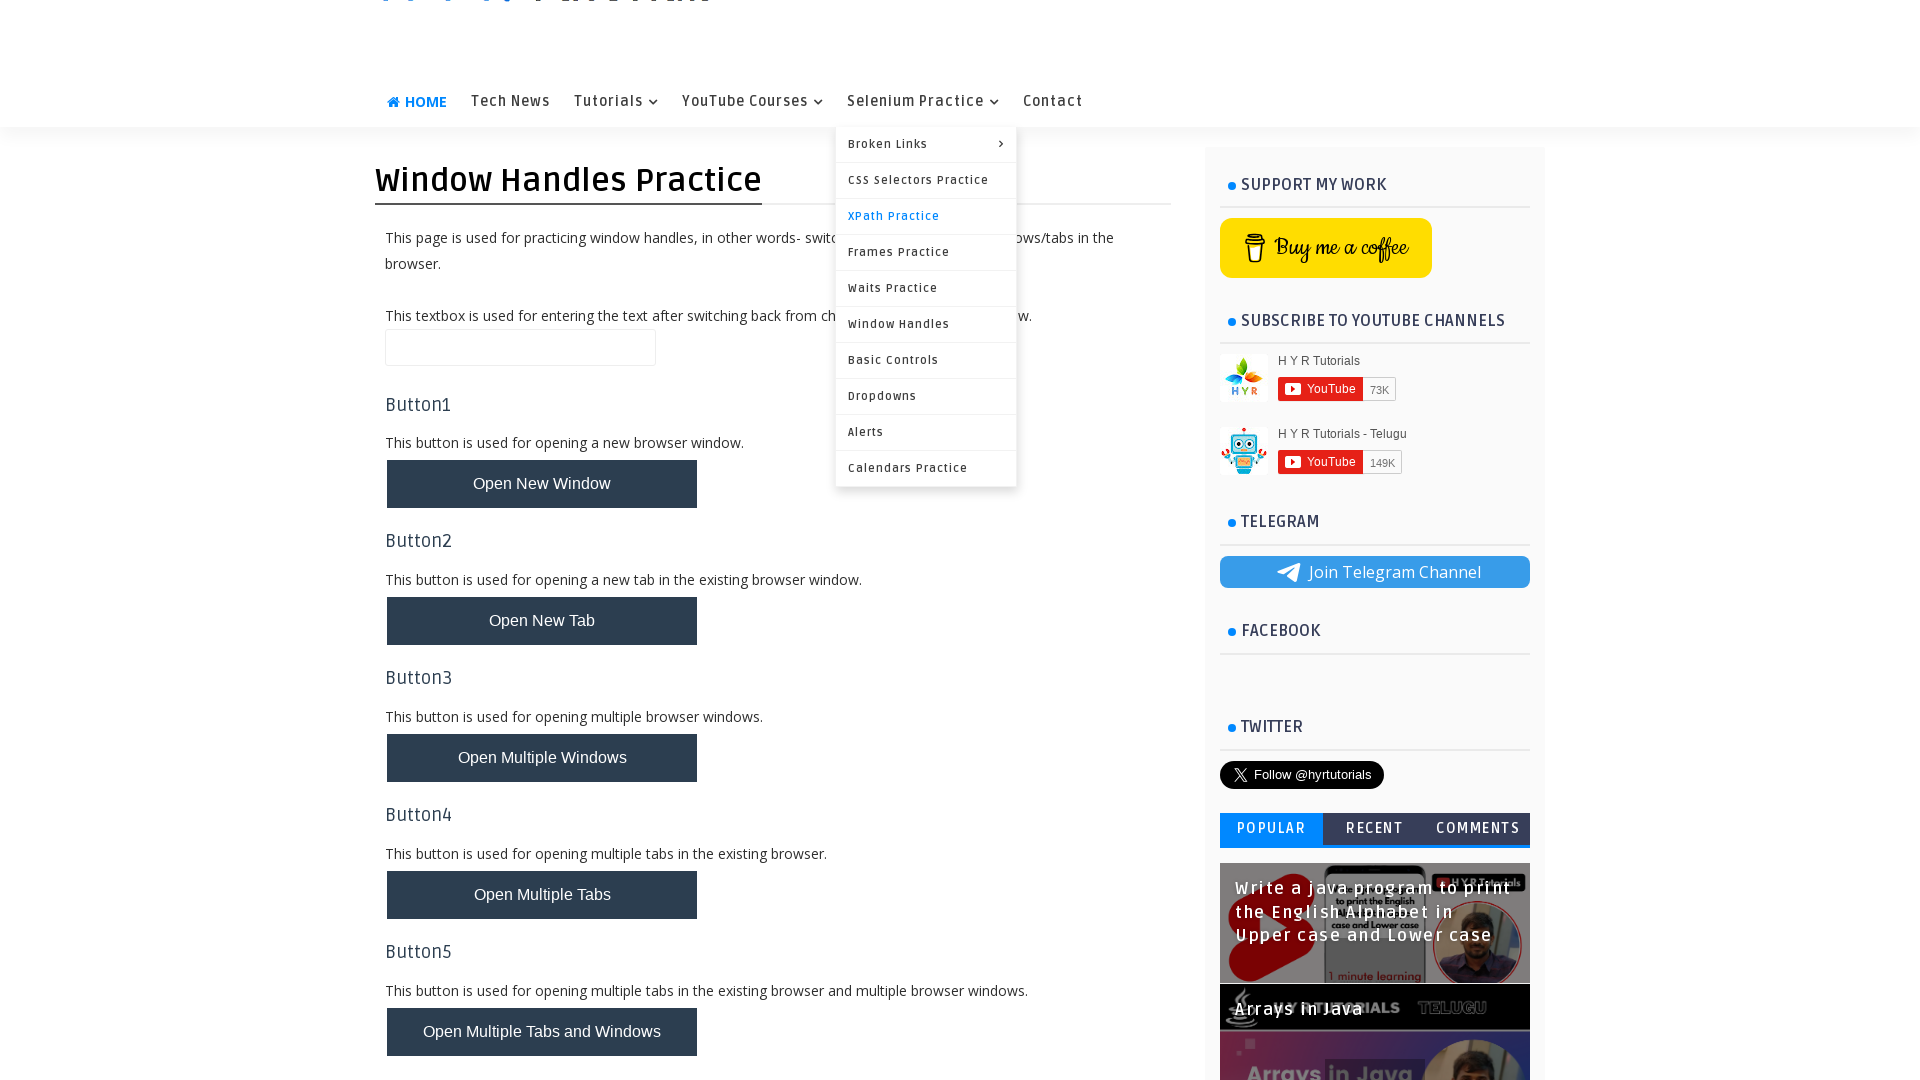

Pressed ArrowDown key (iteration 4/8)
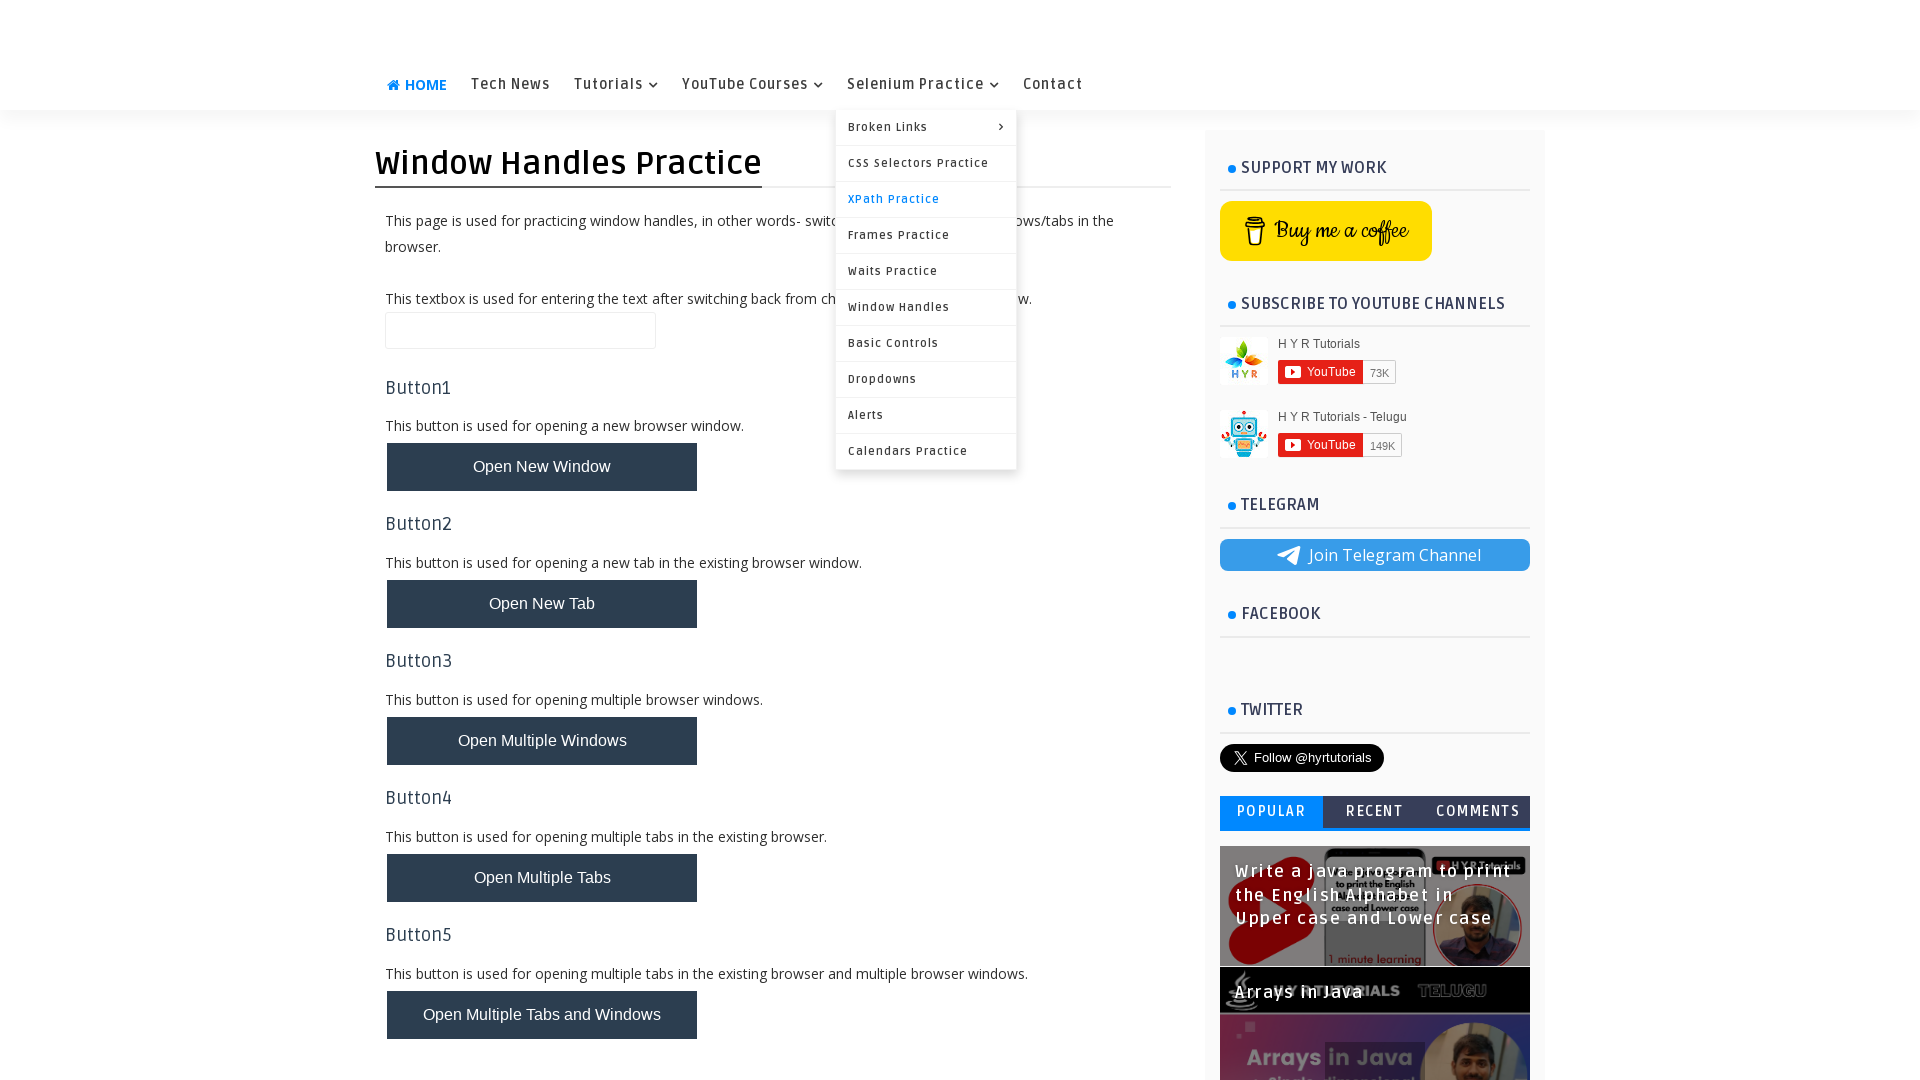

Waited 500ms after ArrowDown press (iteration 4/8)
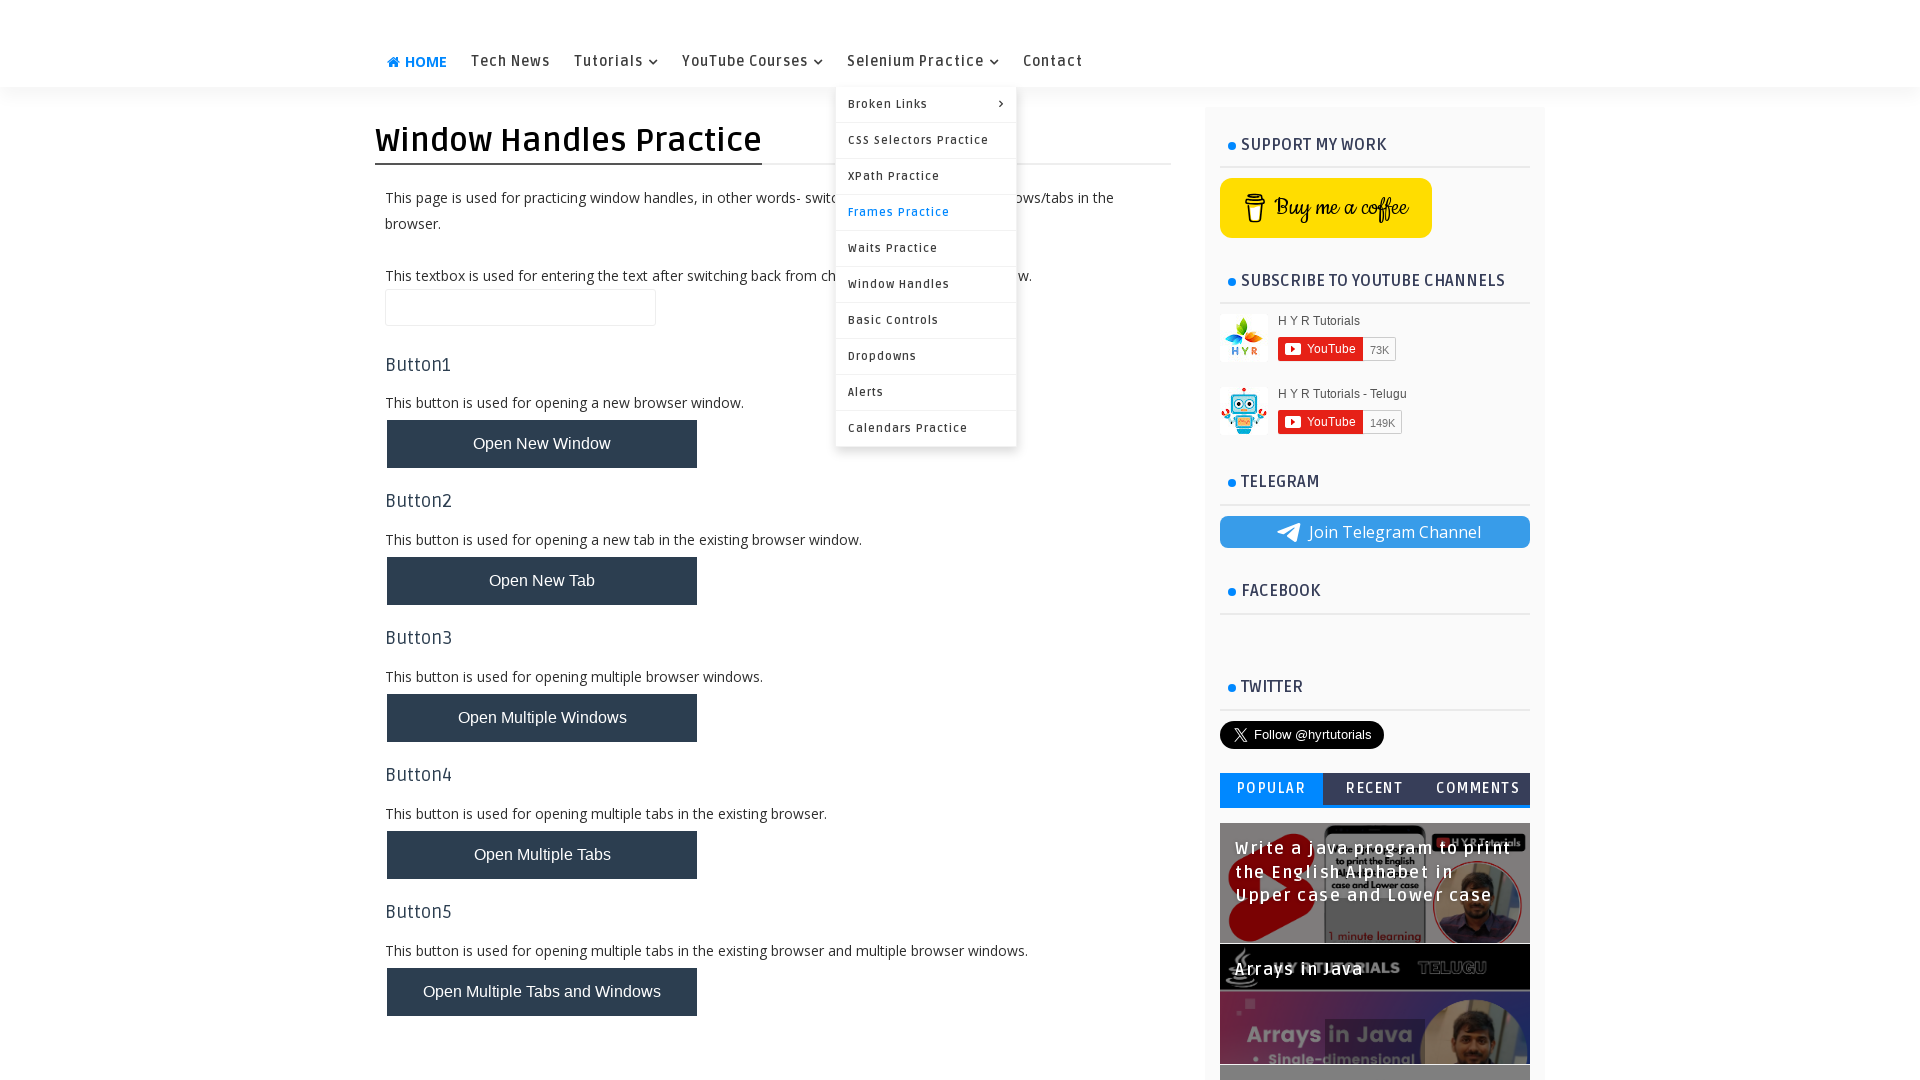

Pressed ArrowDown key (iteration 5/8)
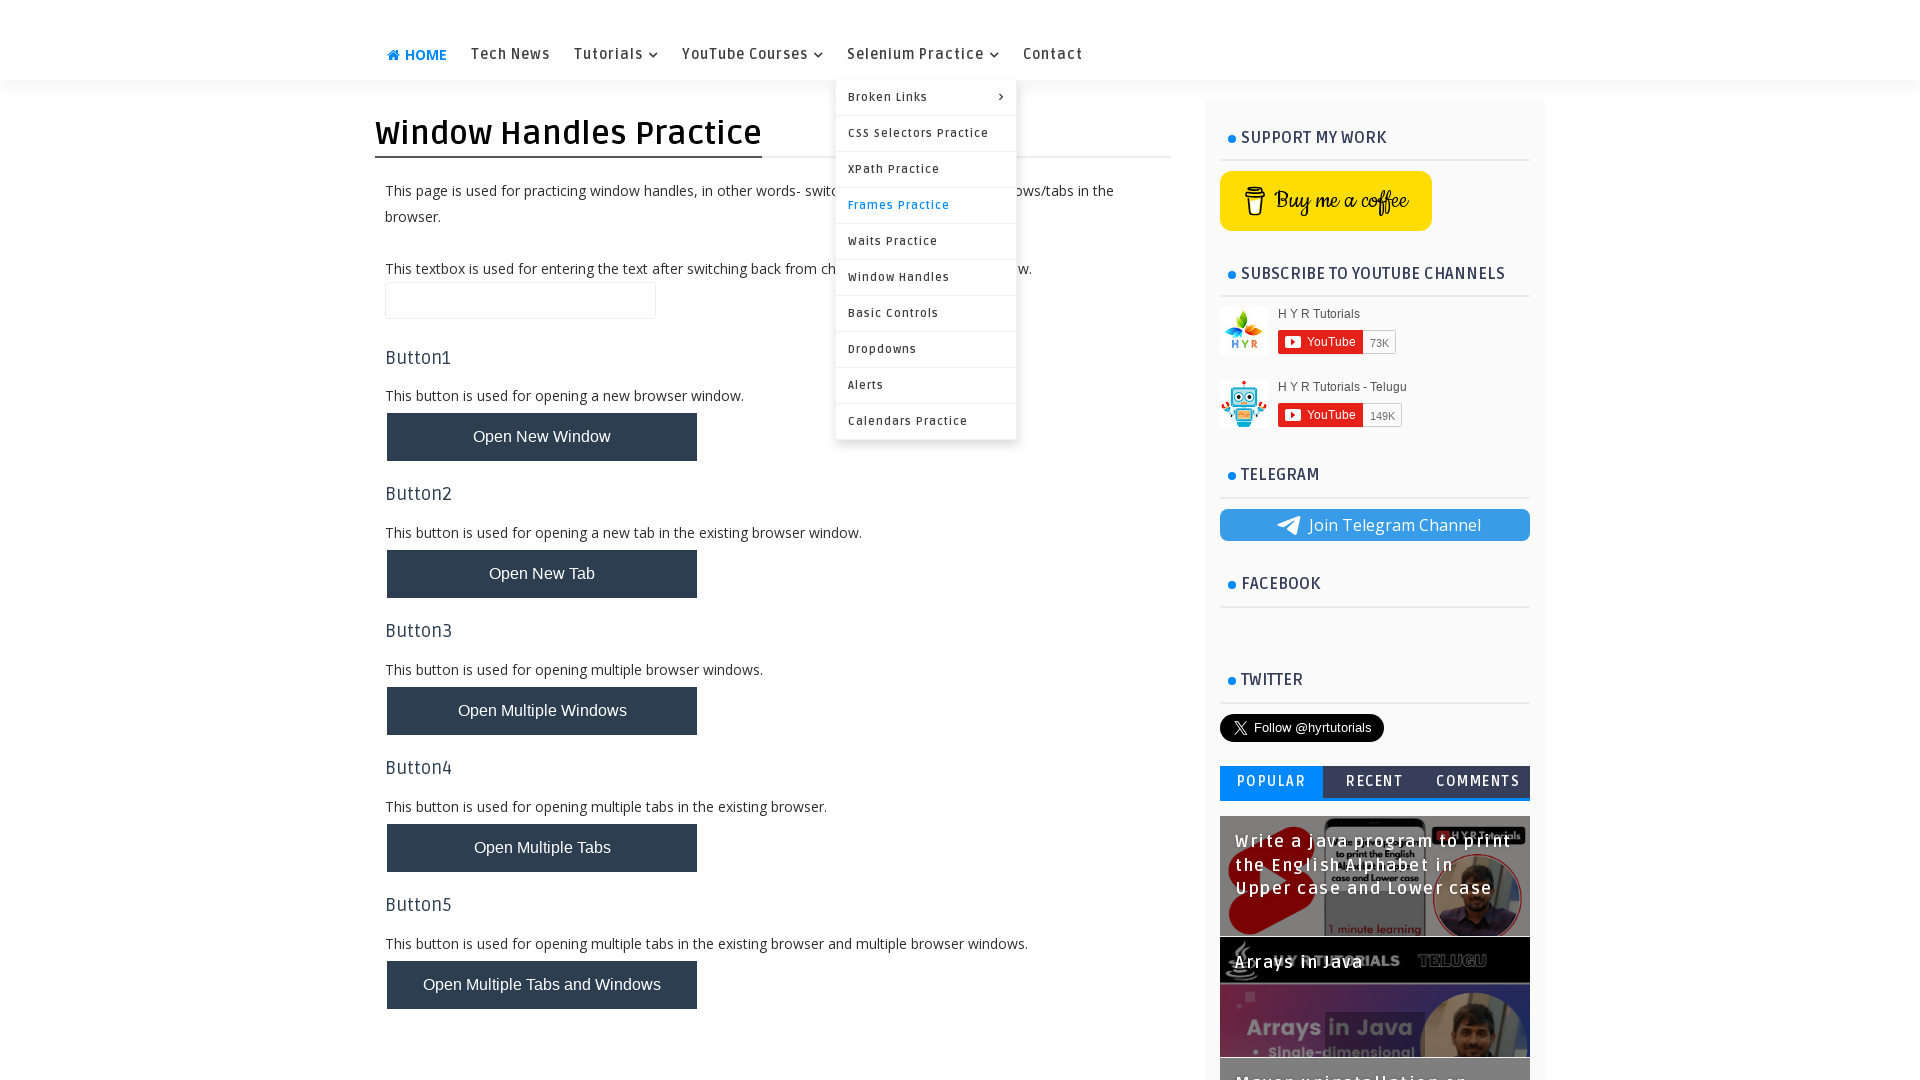

Waited 500ms after ArrowDown press (iteration 5/8)
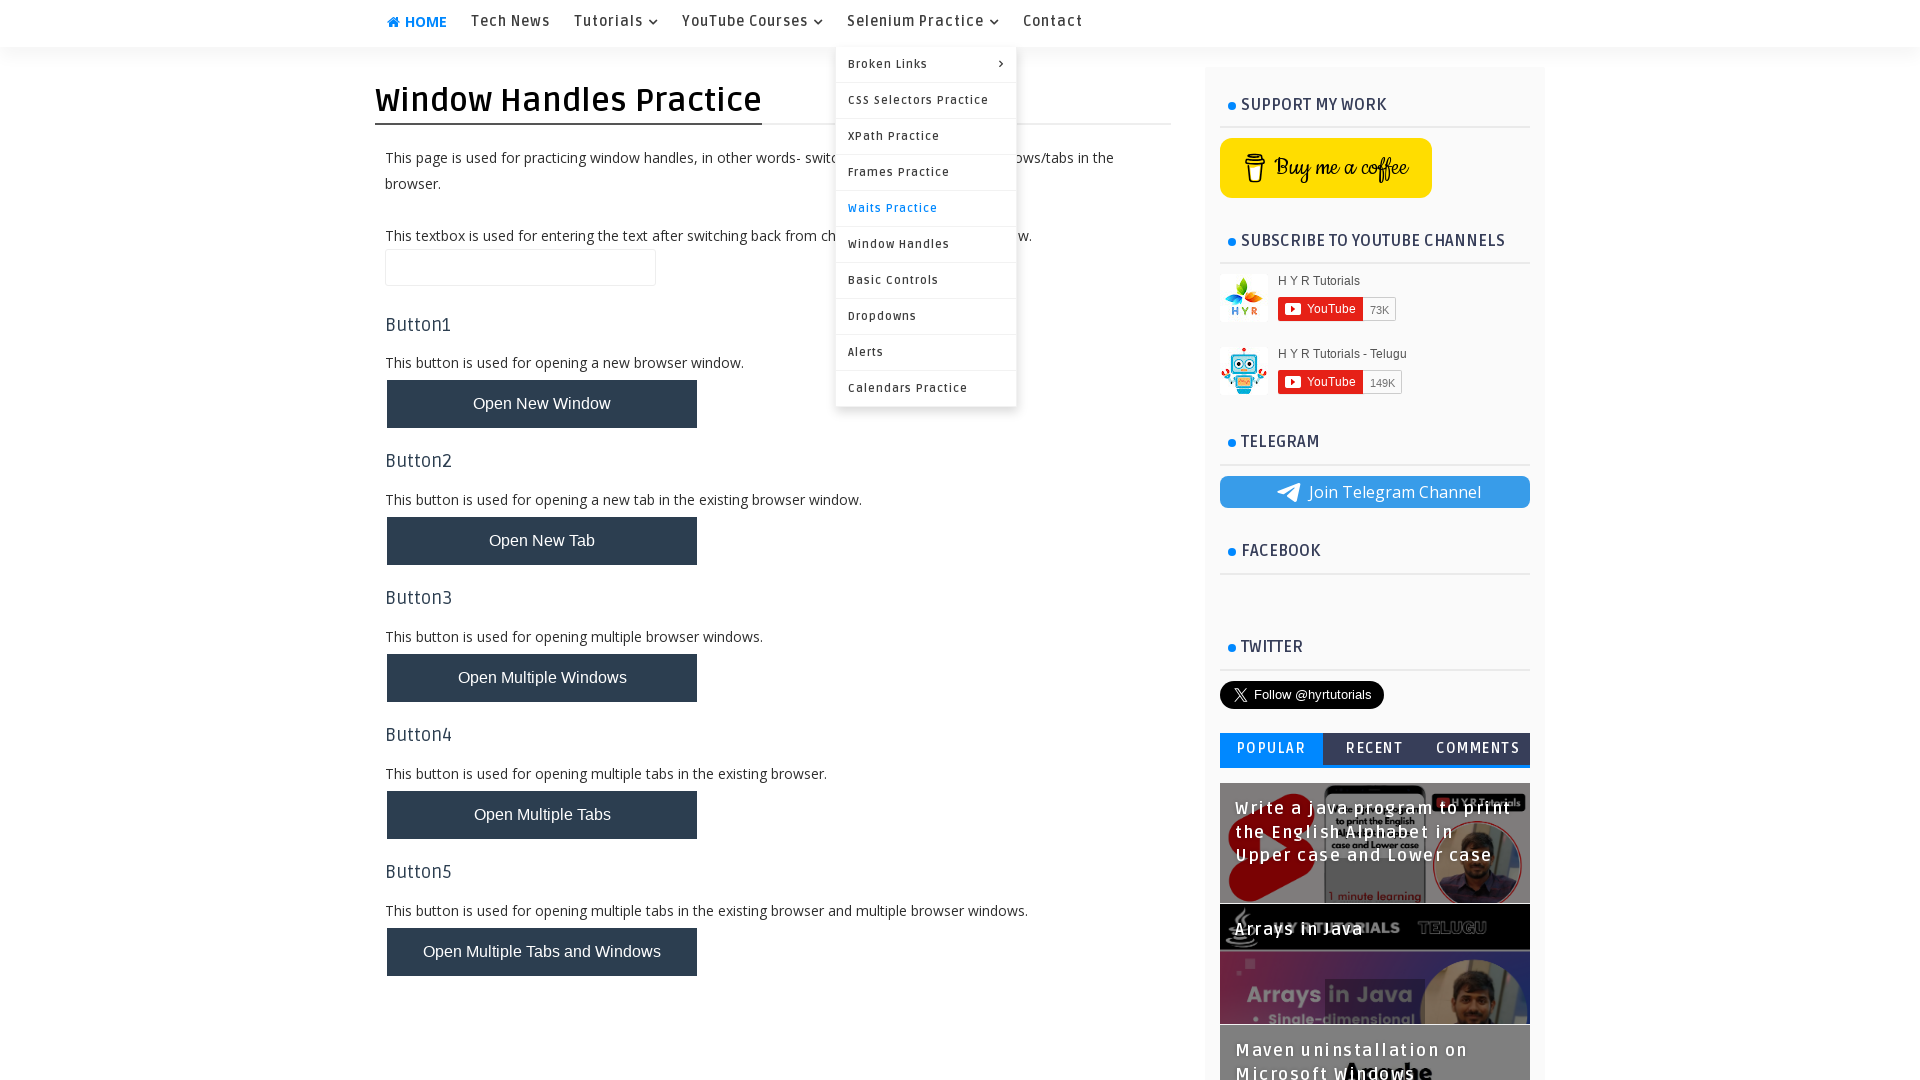

Pressed ArrowDown key (iteration 6/8)
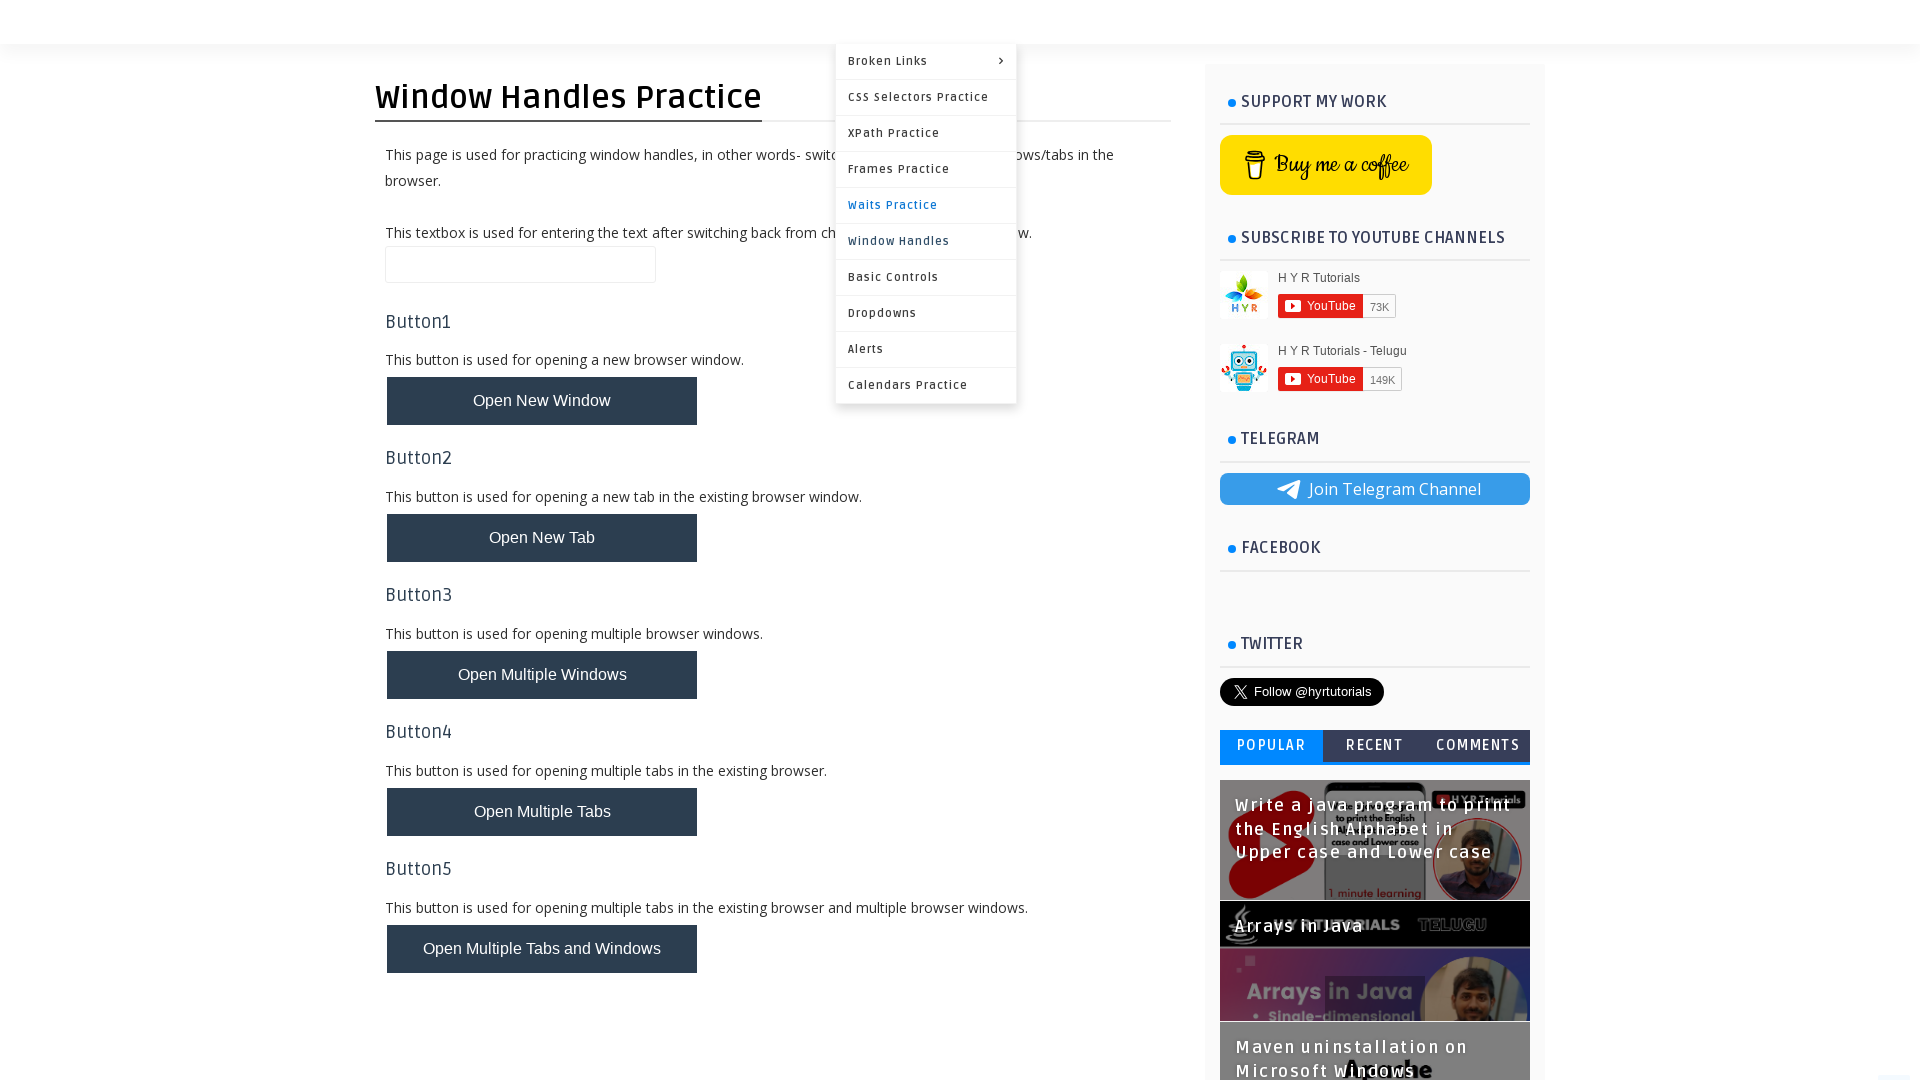

Waited 500ms after ArrowDown press (iteration 6/8)
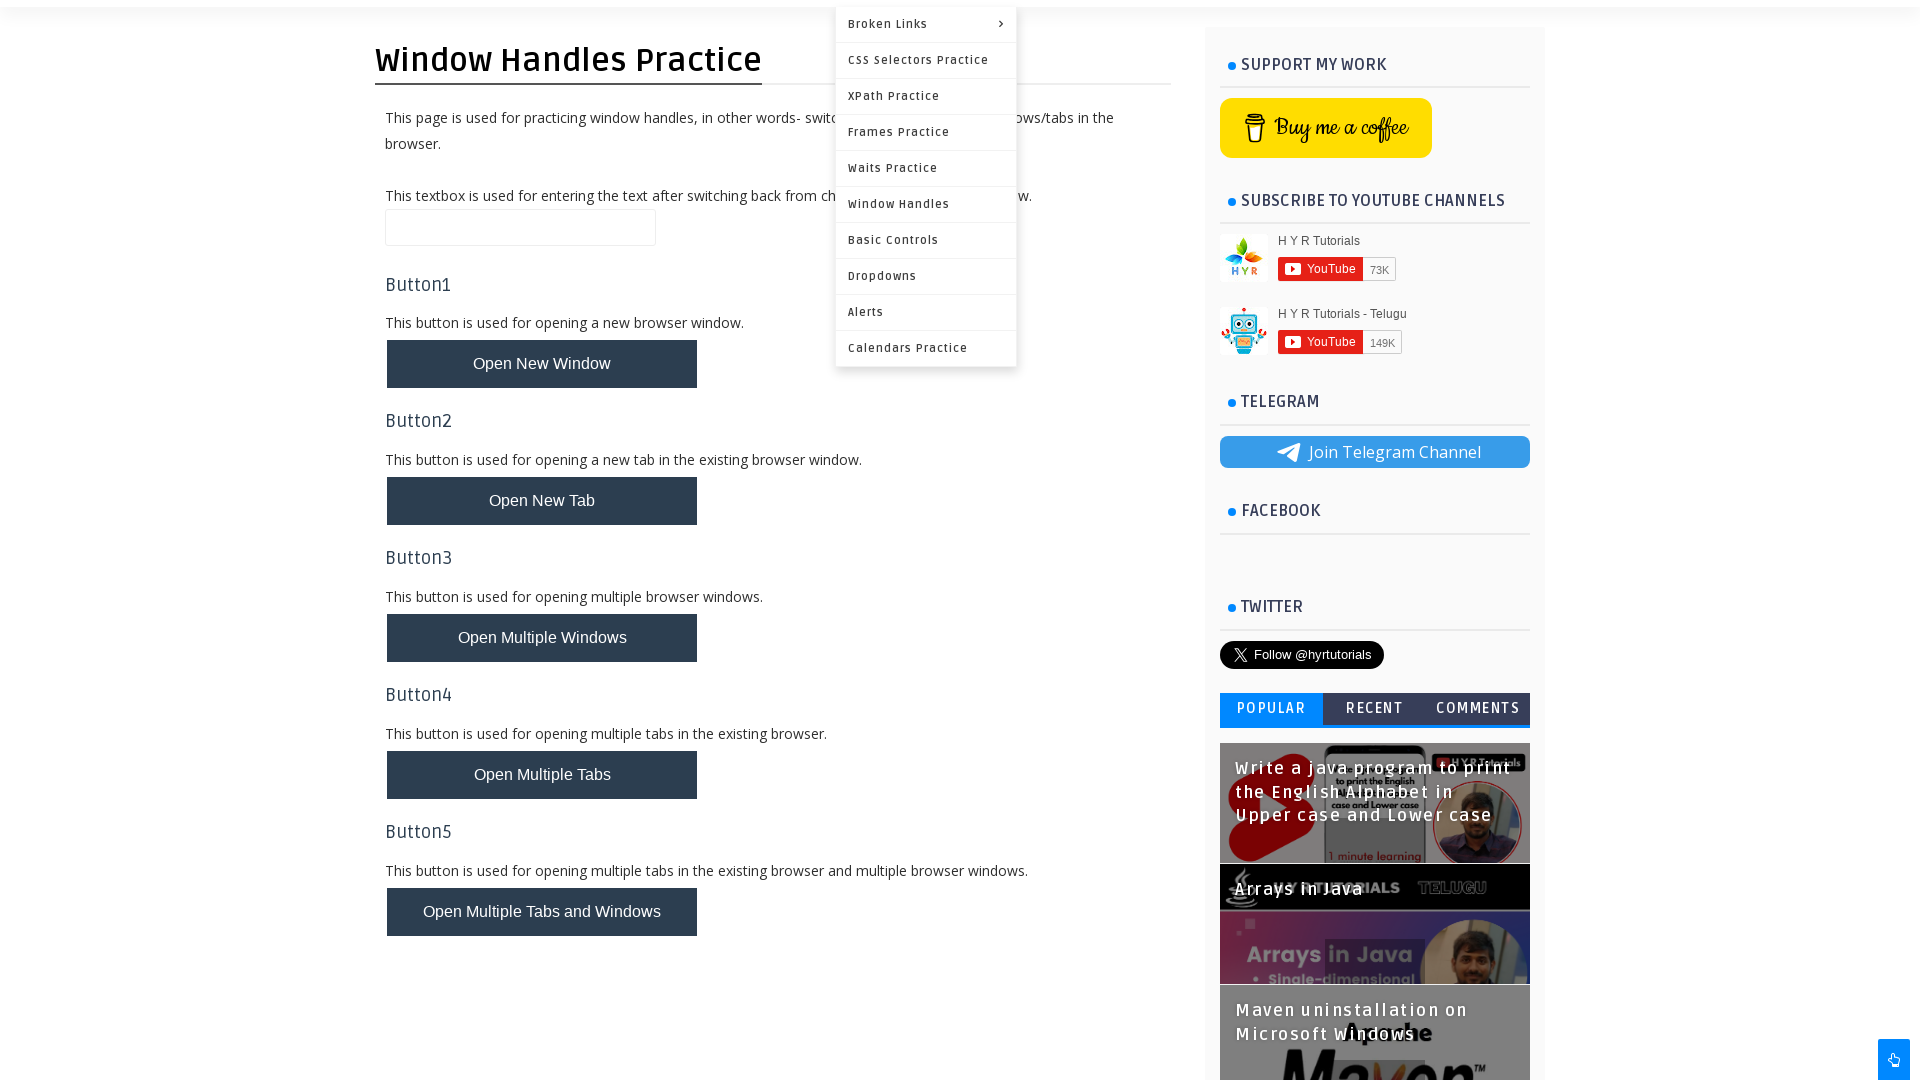

Pressed ArrowDown key (iteration 7/8)
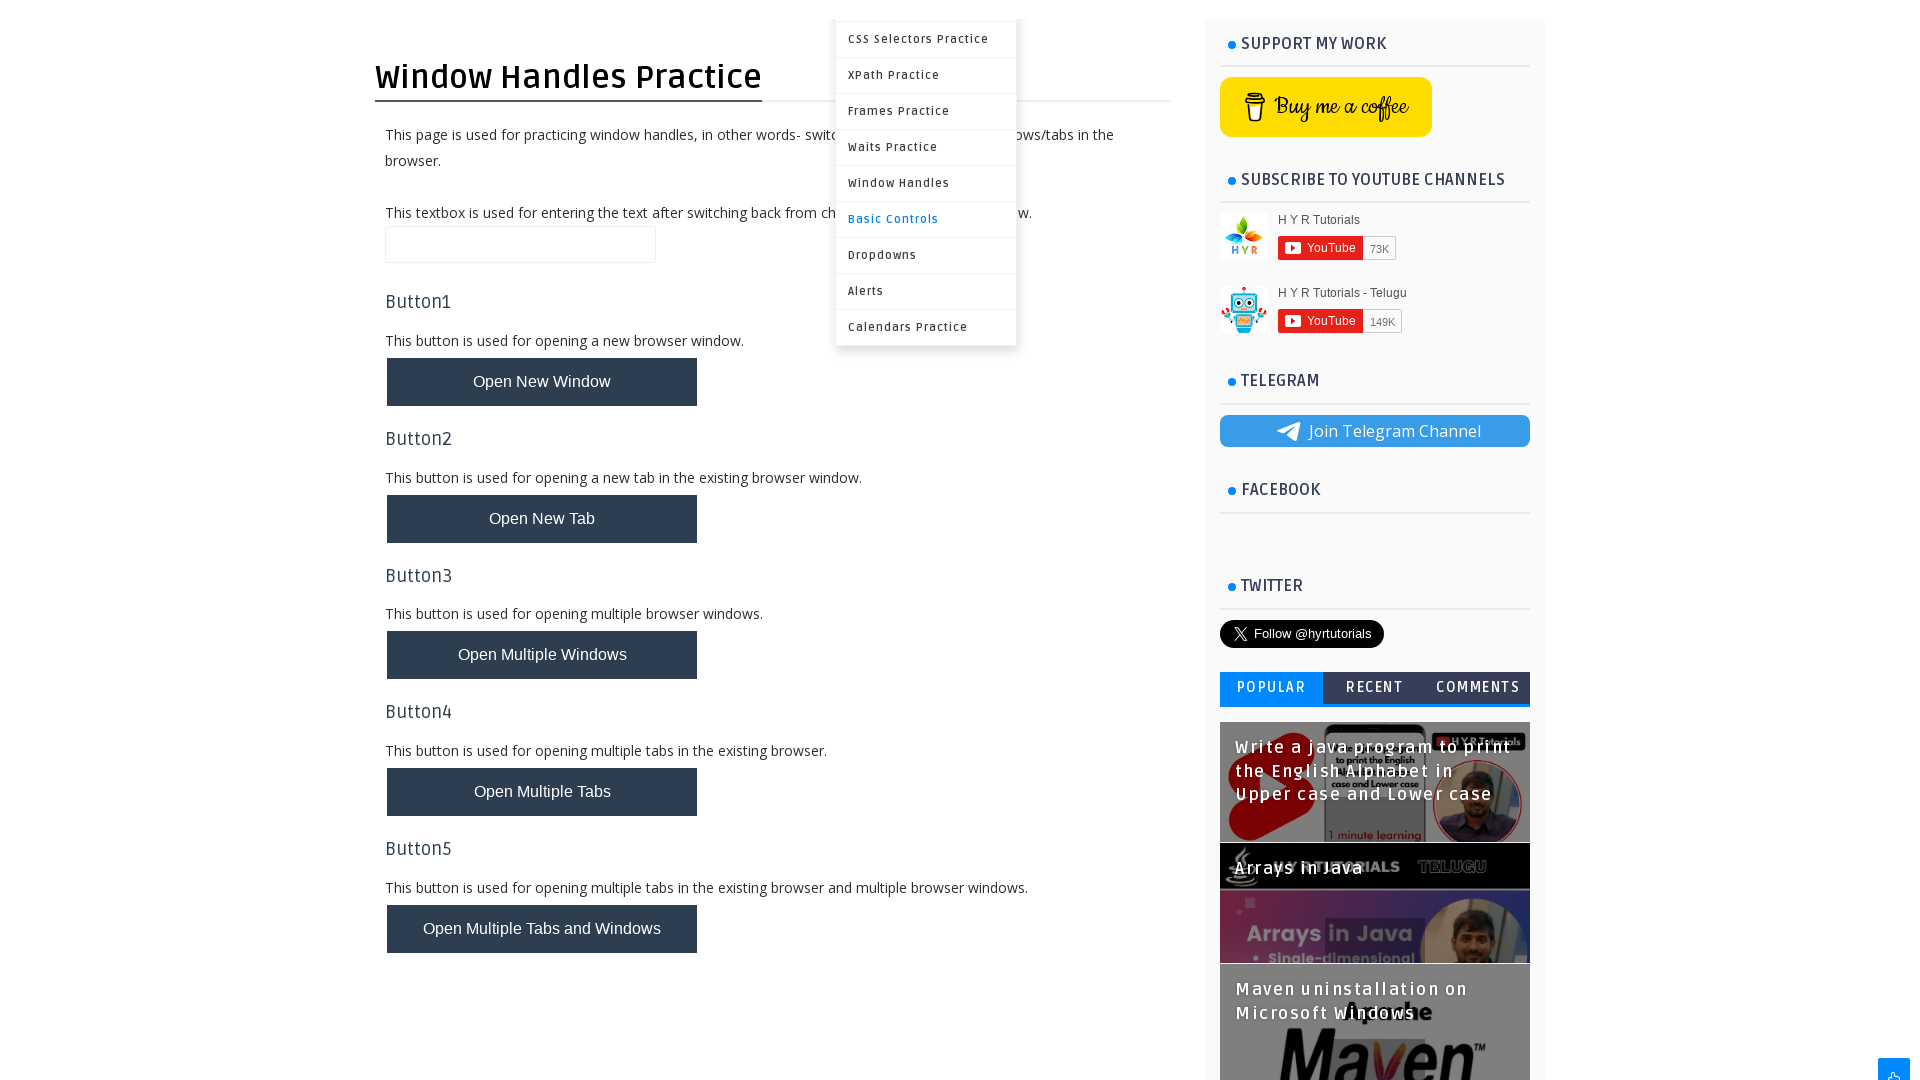

Waited 500ms after ArrowDown press (iteration 7/8)
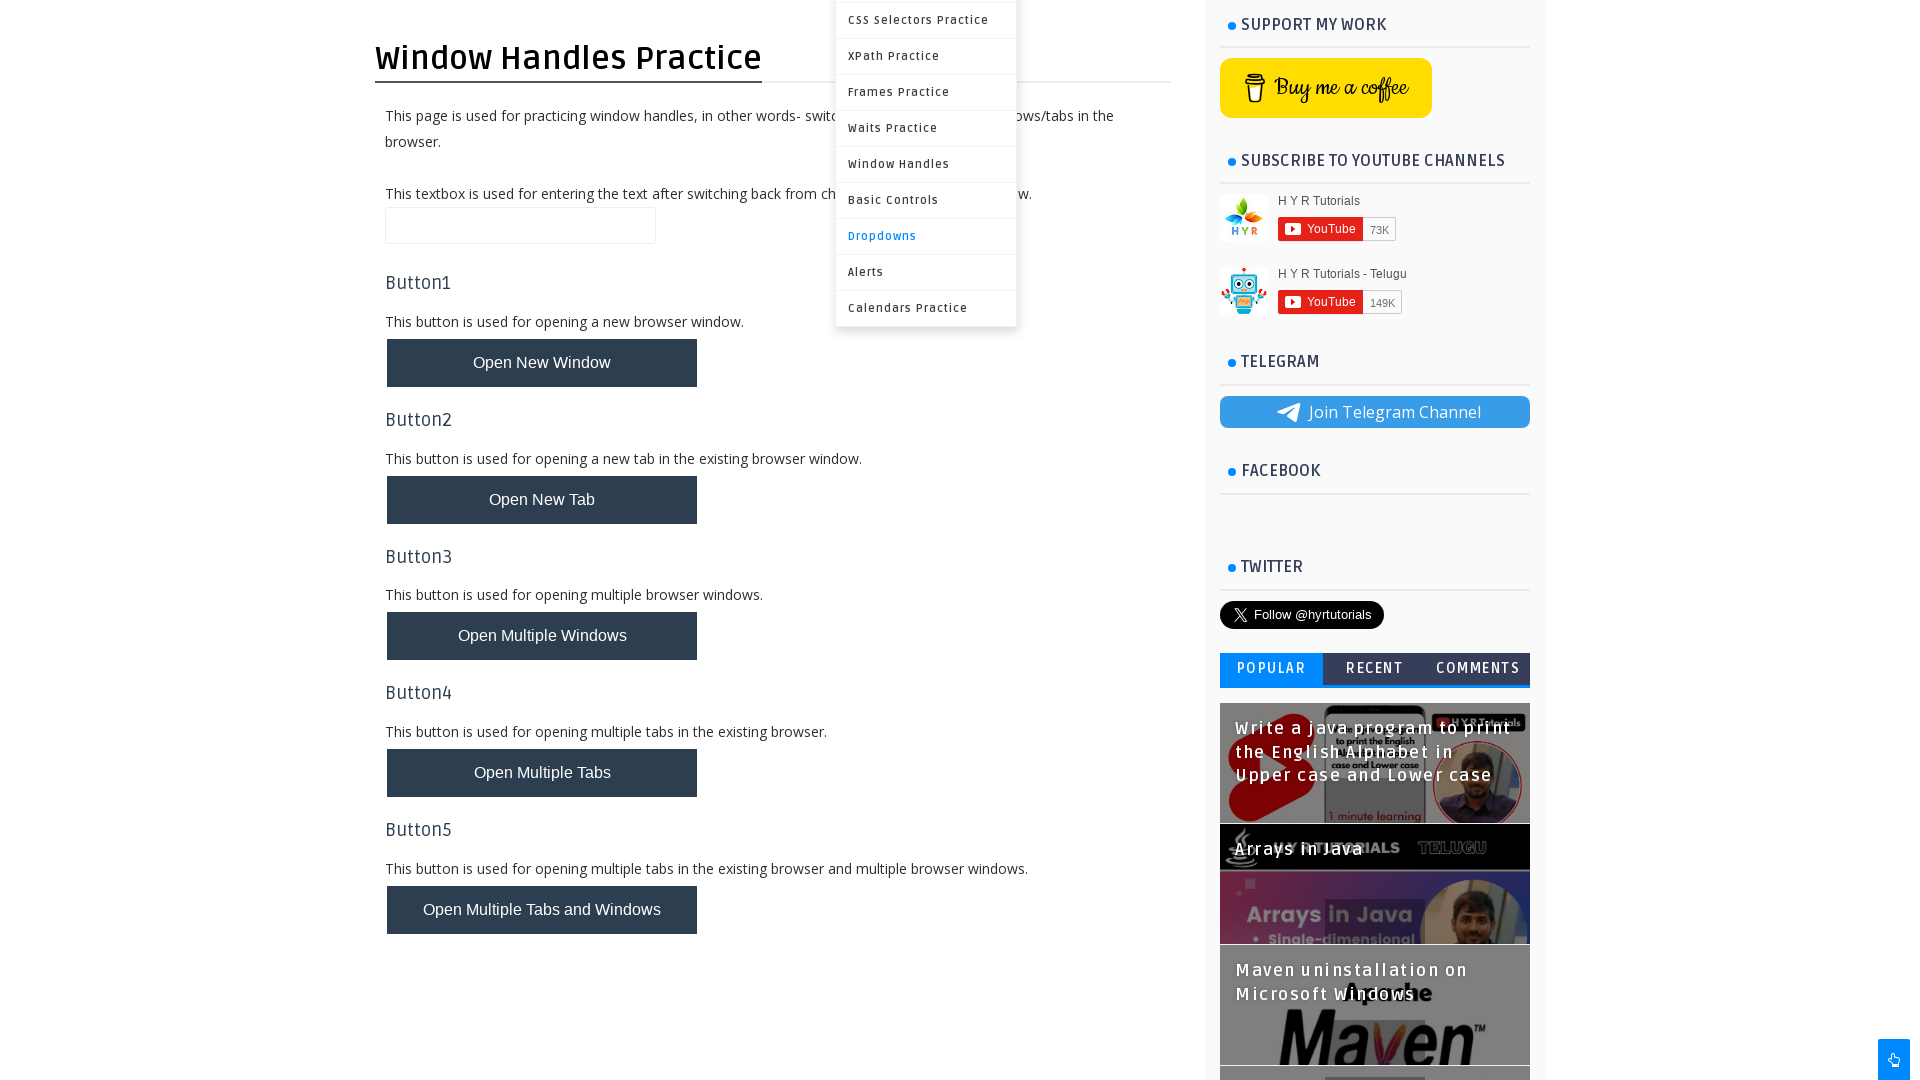

Pressed ArrowDown key (iteration 8/8)
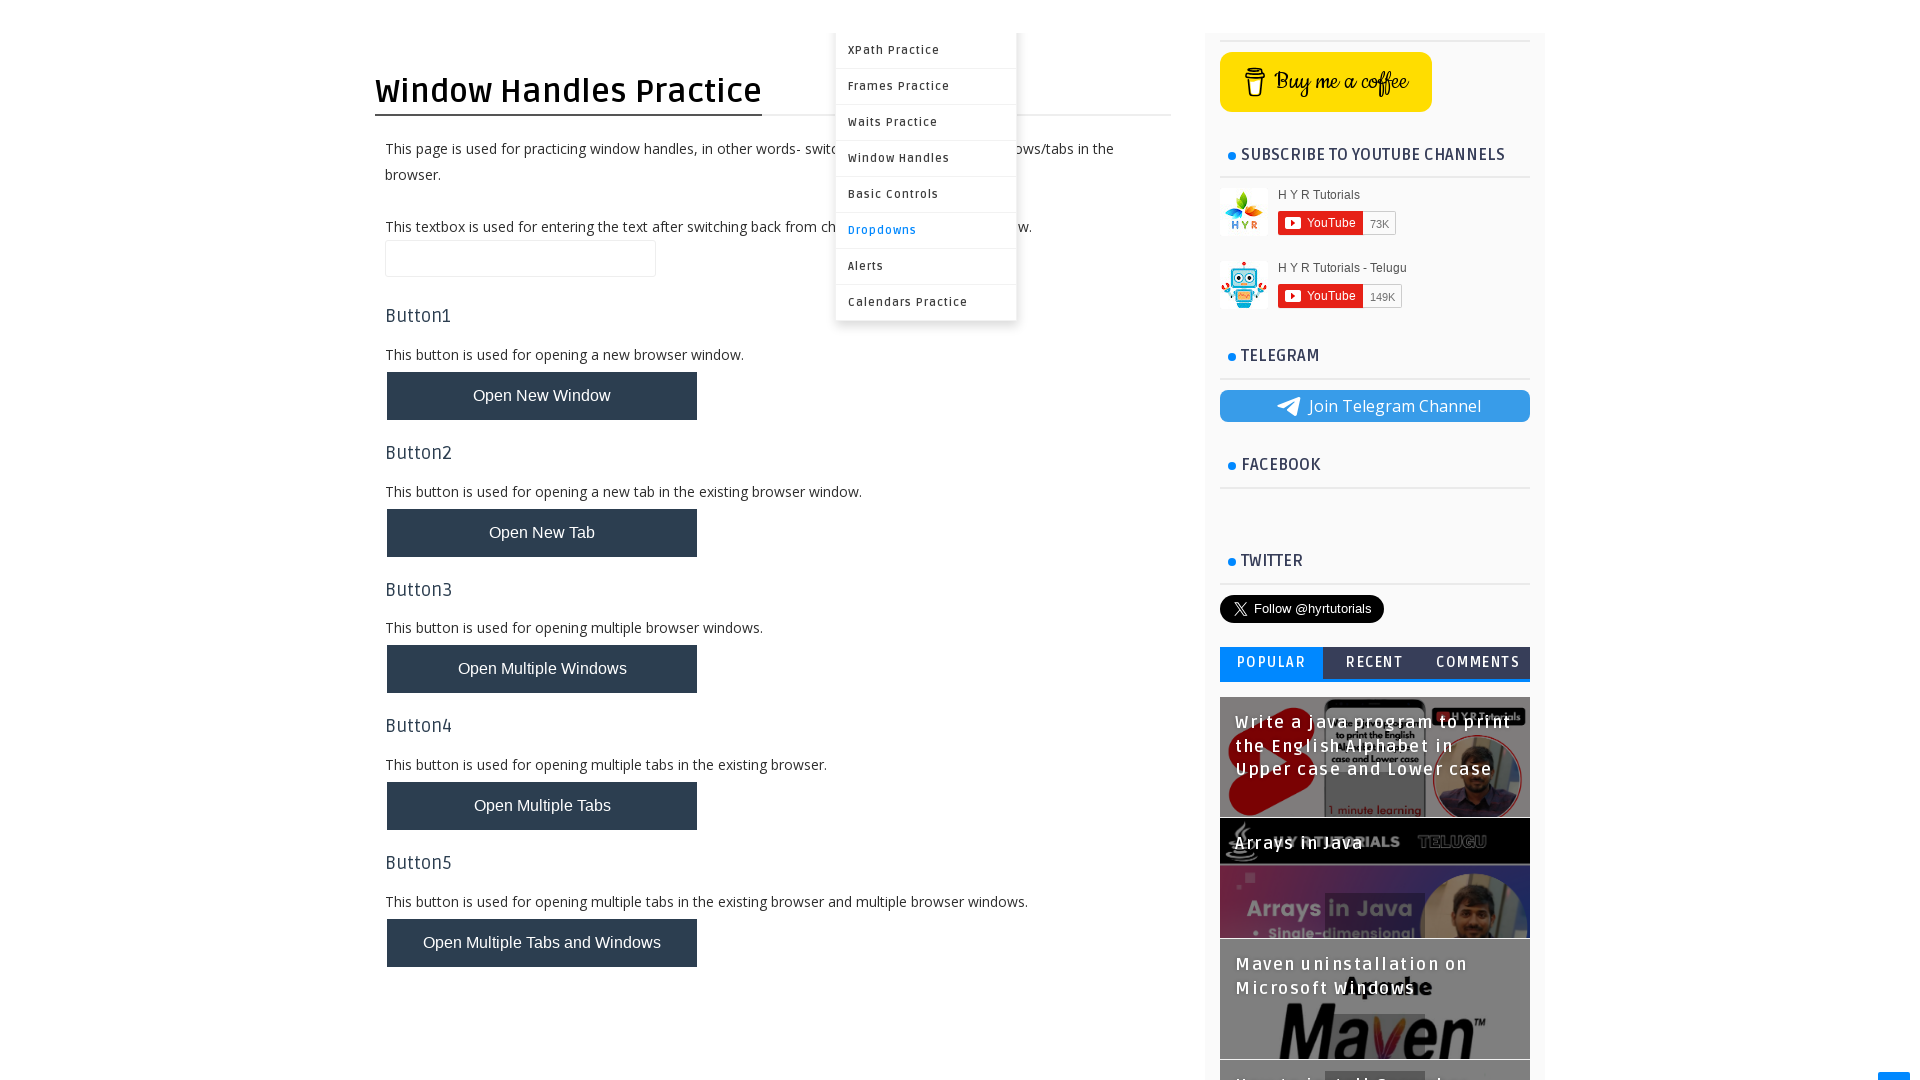

Waited 500ms after ArrowDown press (iteration 8/8)
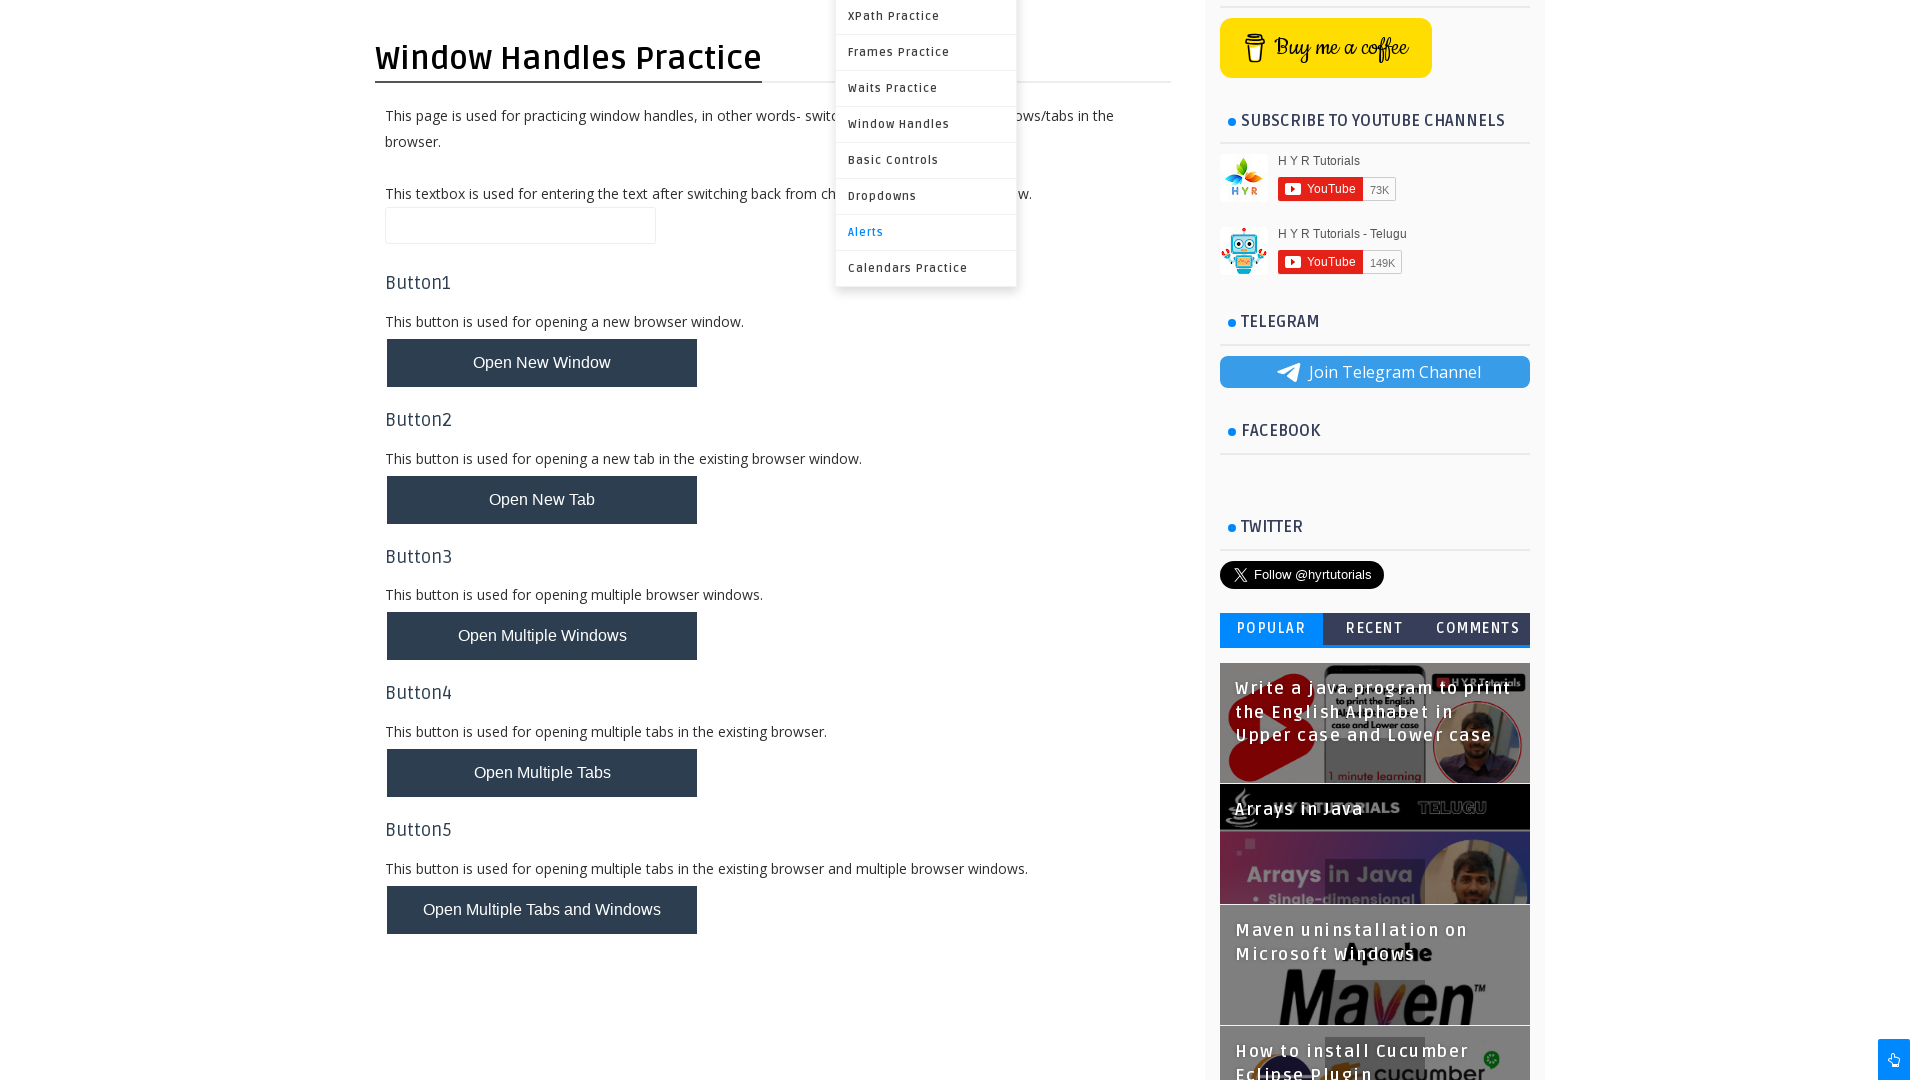

Pressed Enter key to activate selected menu item
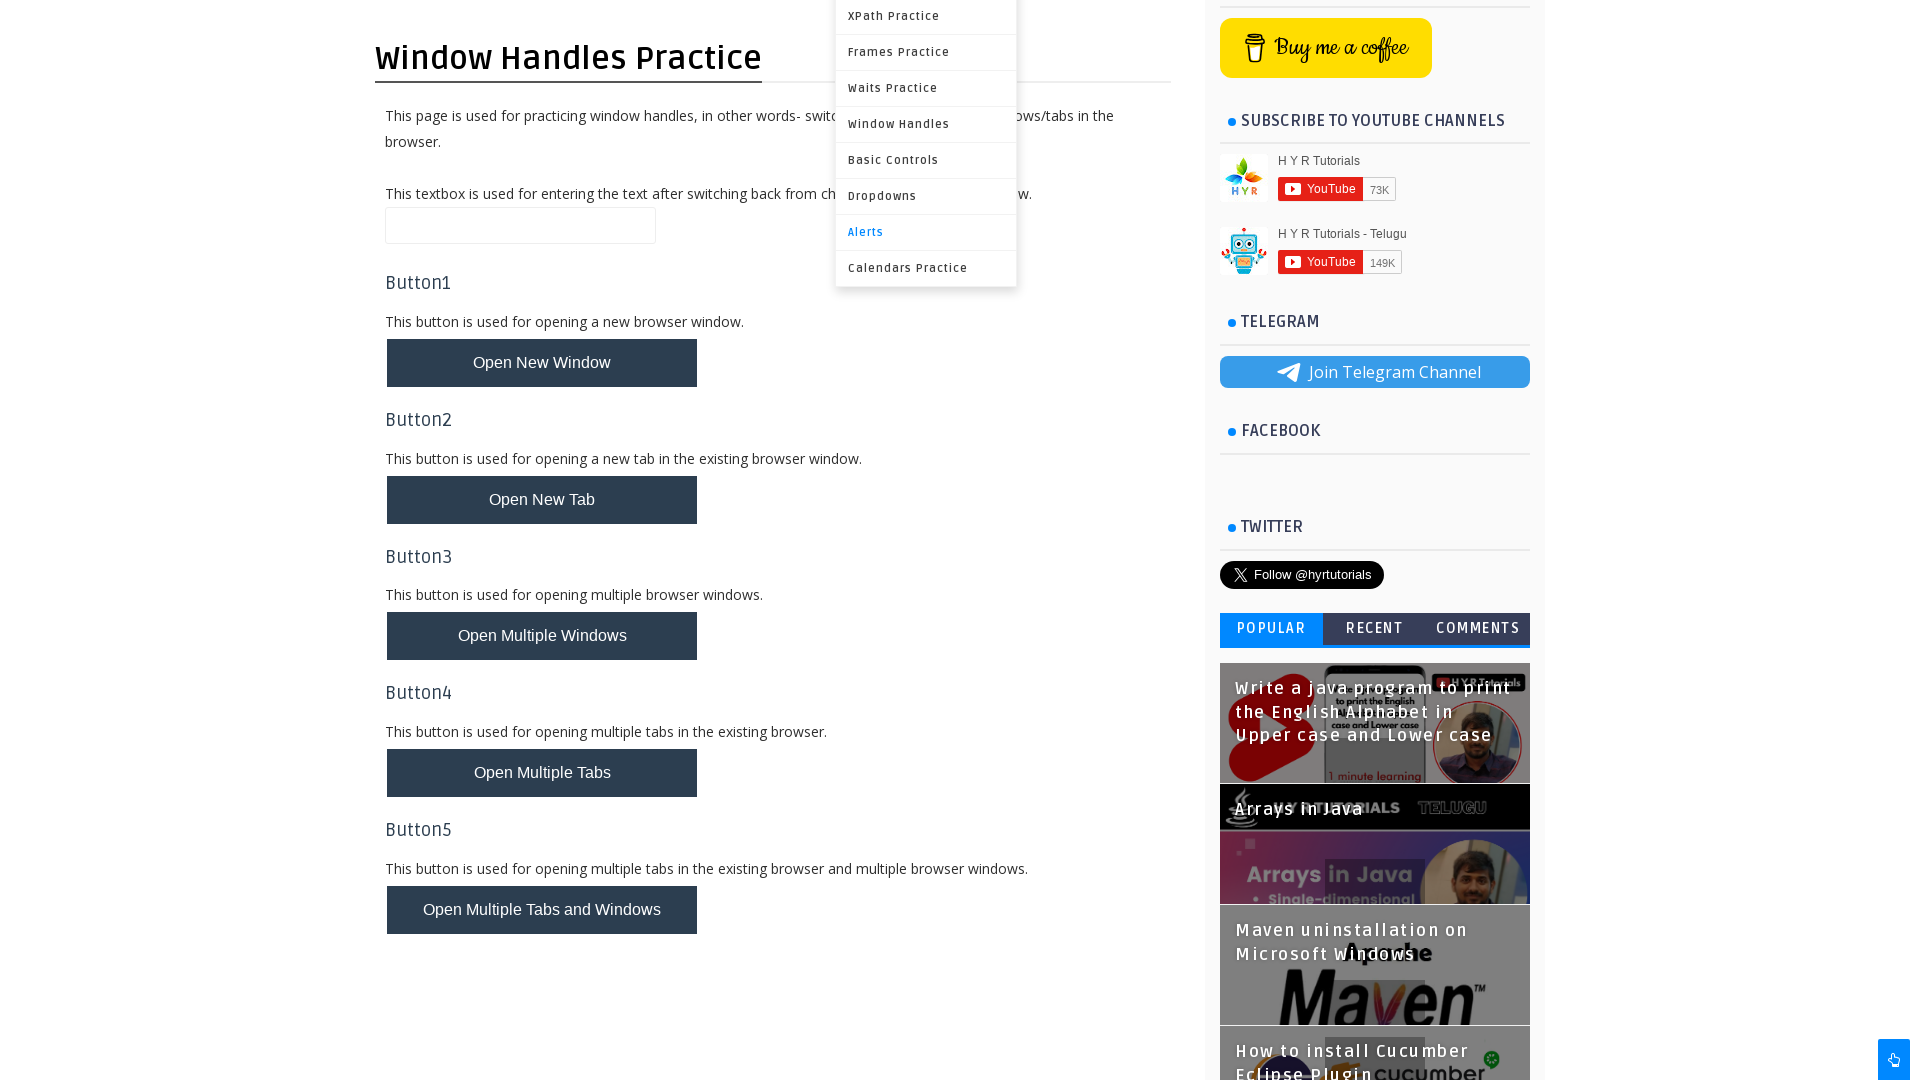

Double-clicked on 'Selenium Practice' link at (923, 222) on xpath=//a[text()='Selenium Practice']
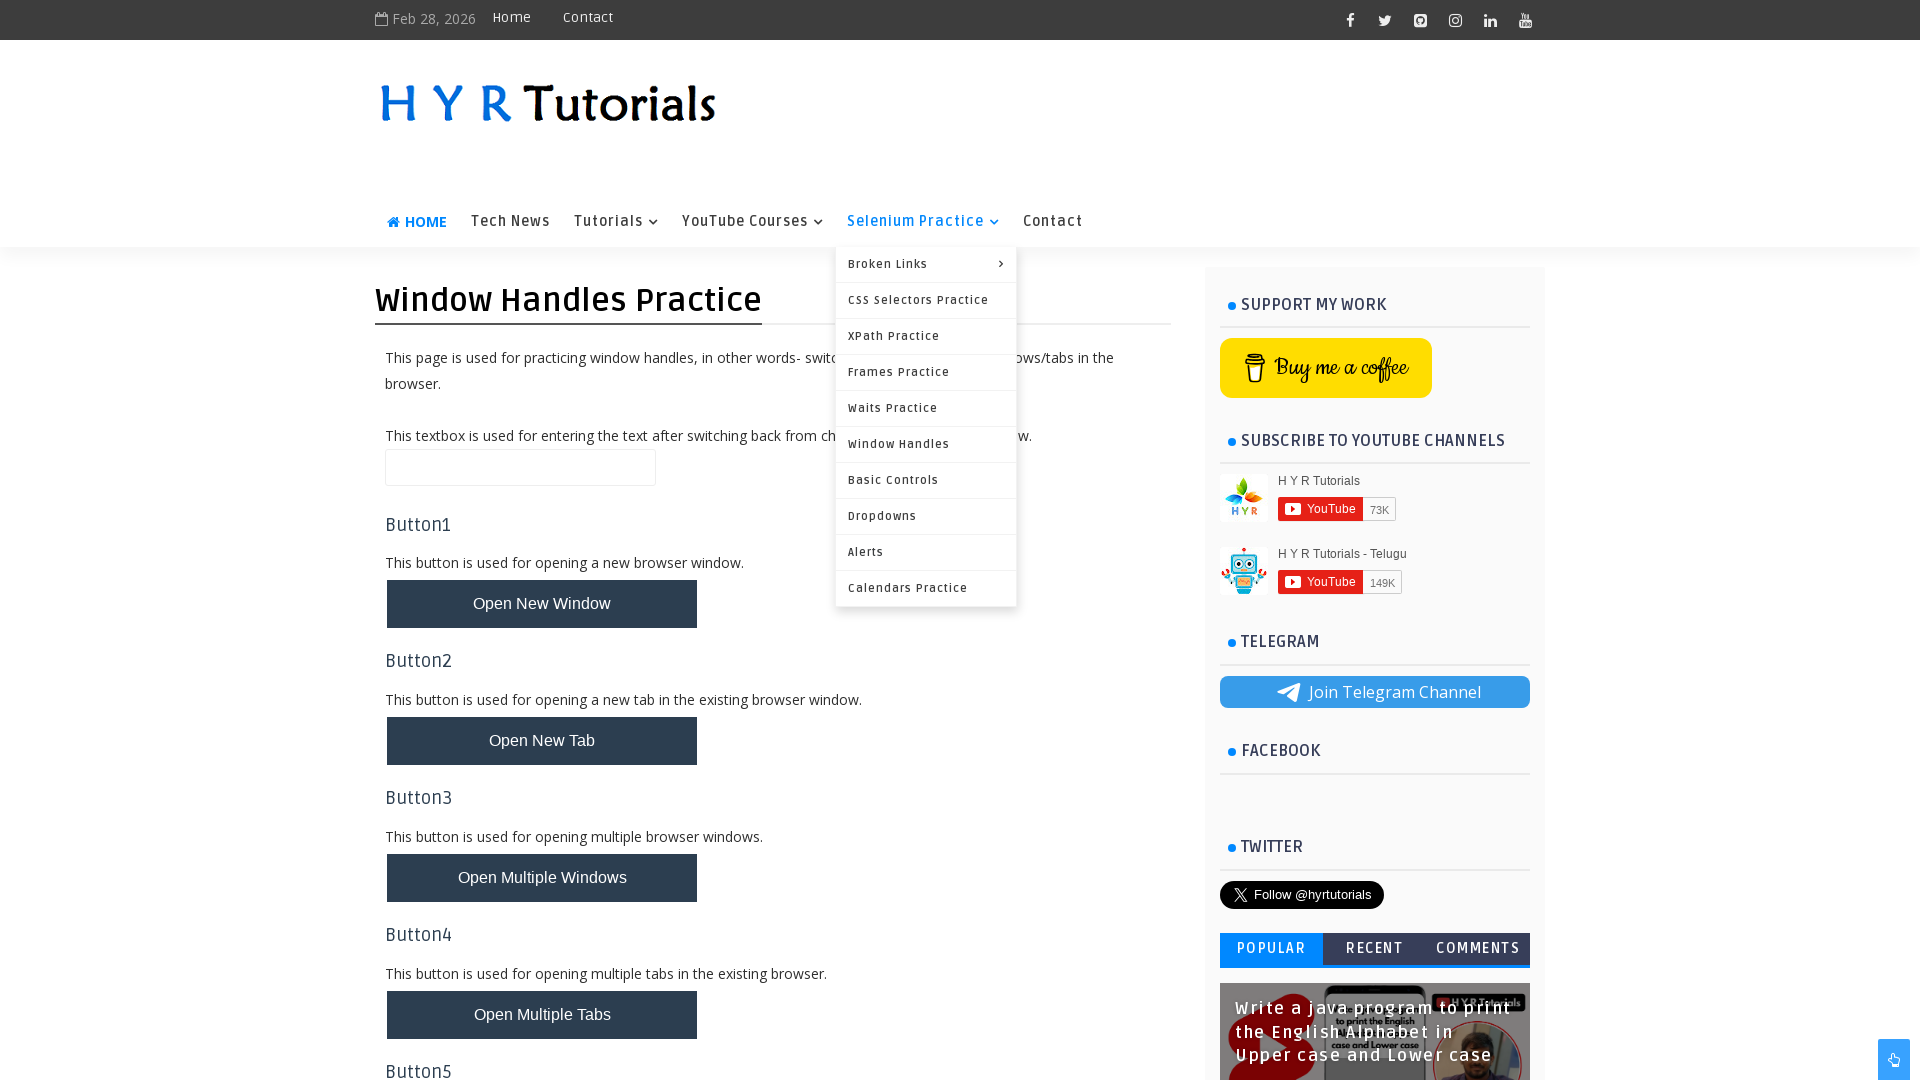

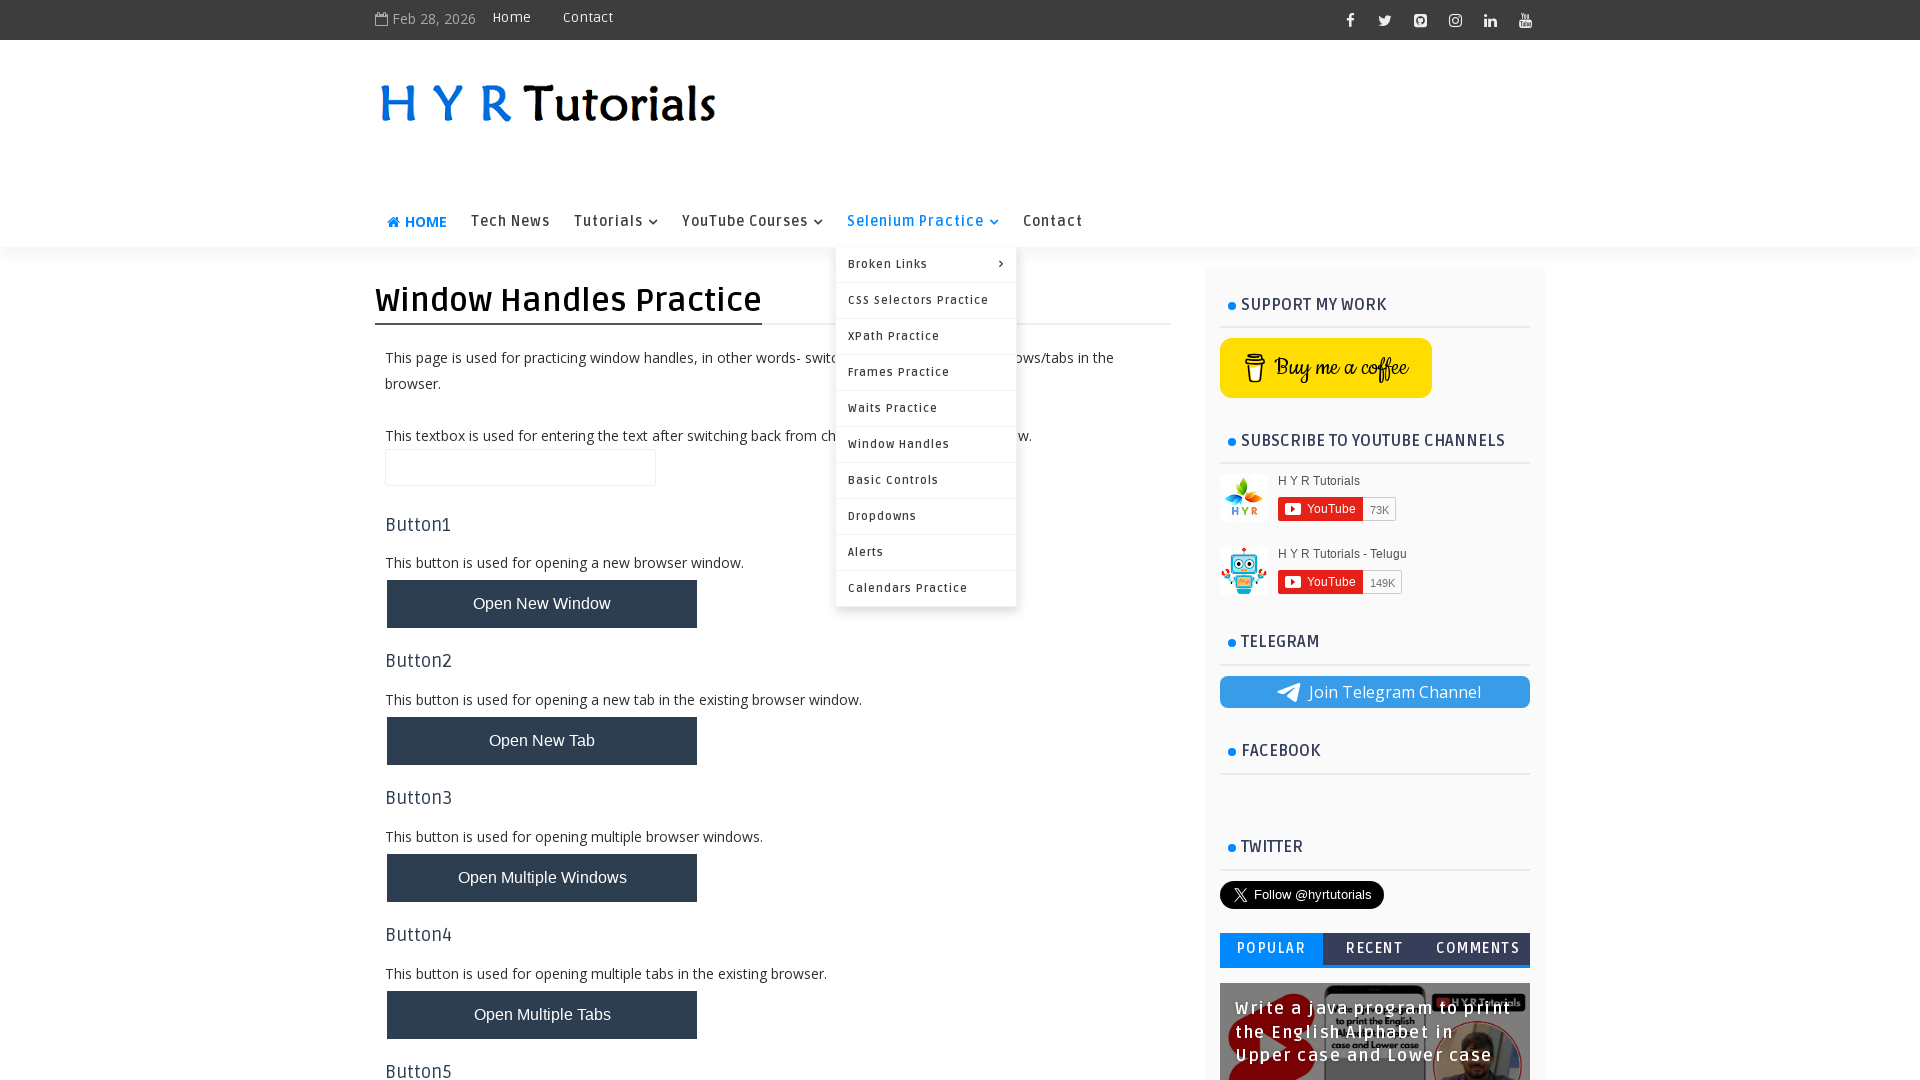